Tests dropdown menu functionality by selecting all options that start with the letter "B" from a select dropdown element

Starting URL: https://www.globalsqa.com/demo-site/select-dropdown-menu/

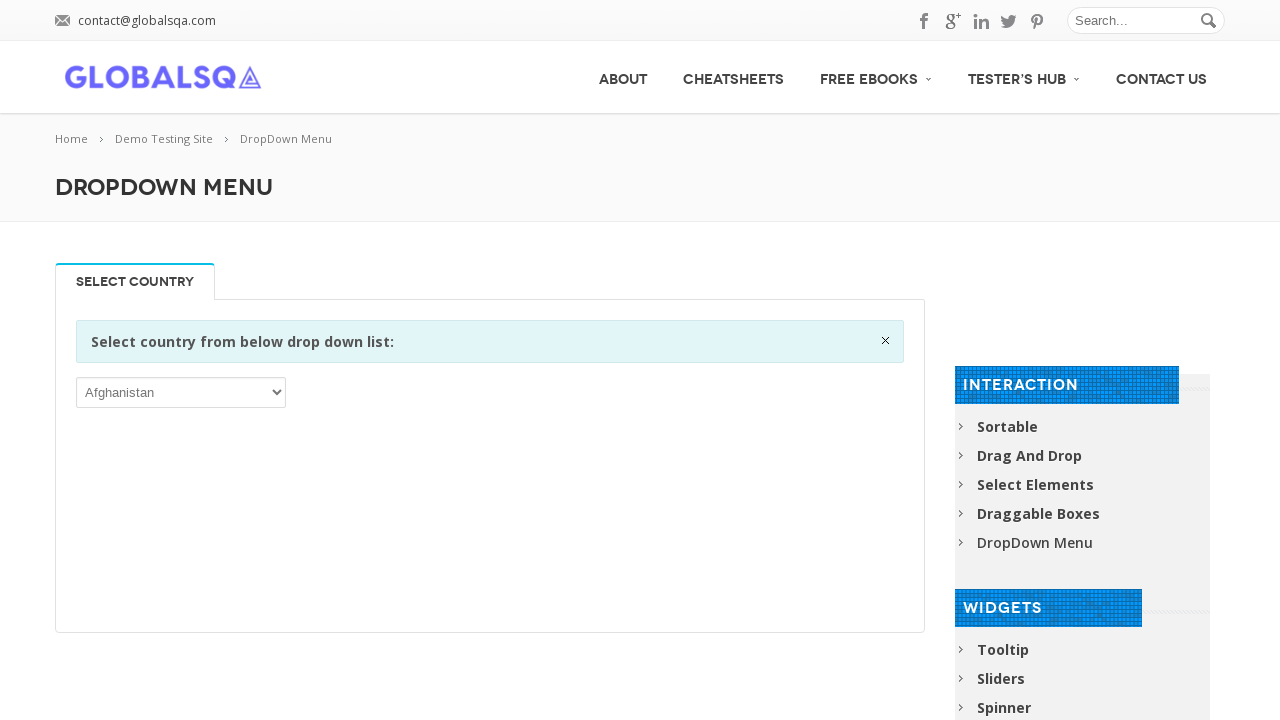

Waited for dropdown selector to be visible
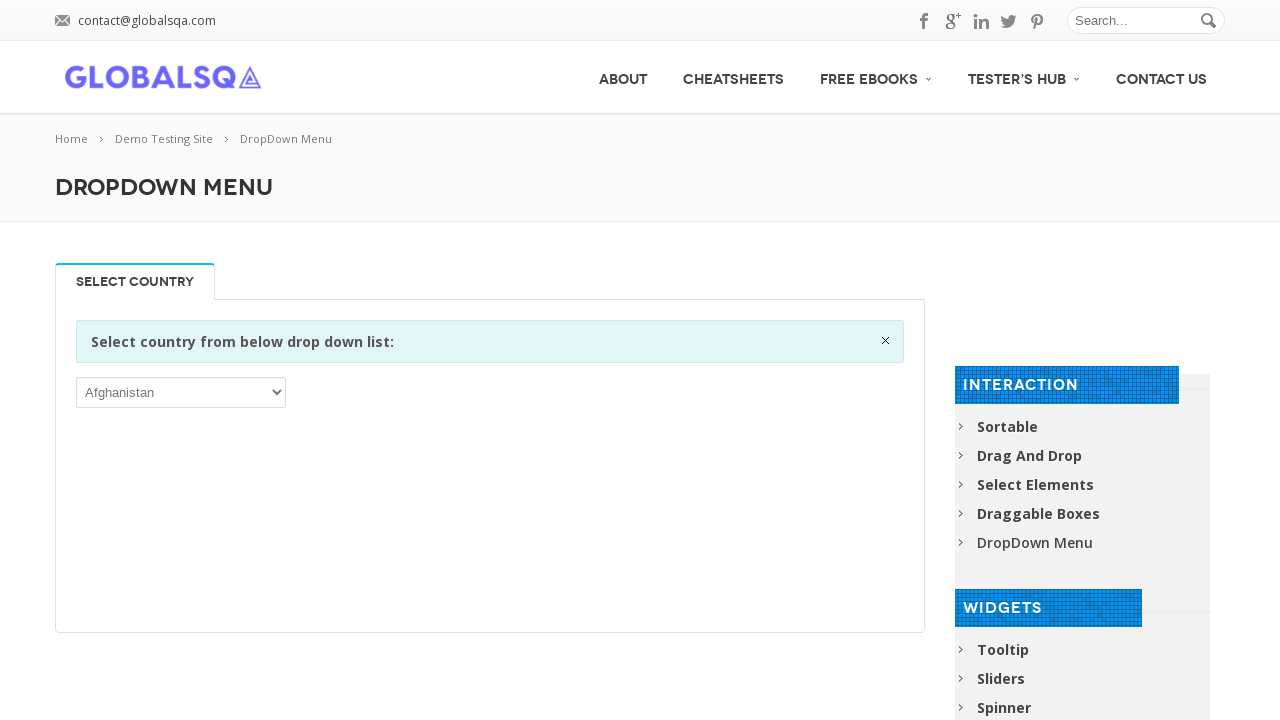

Located the select dropdown element
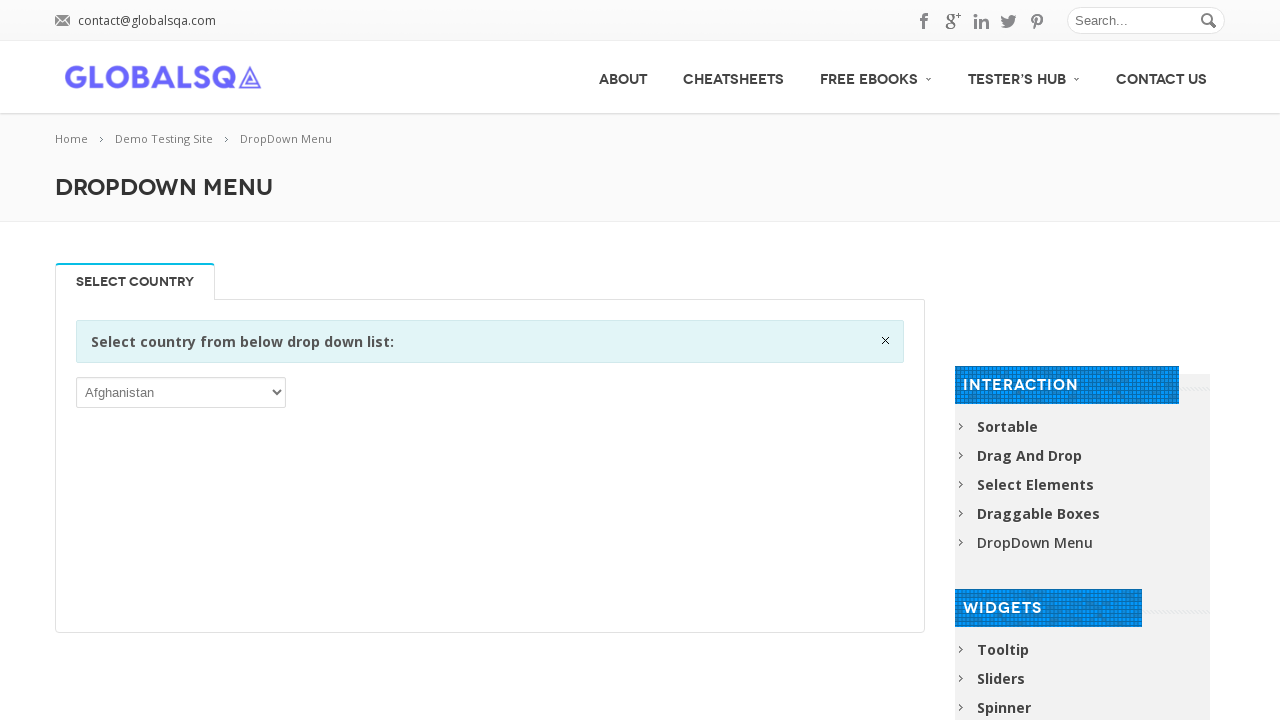

Retrieved all 249 options from the dropdown
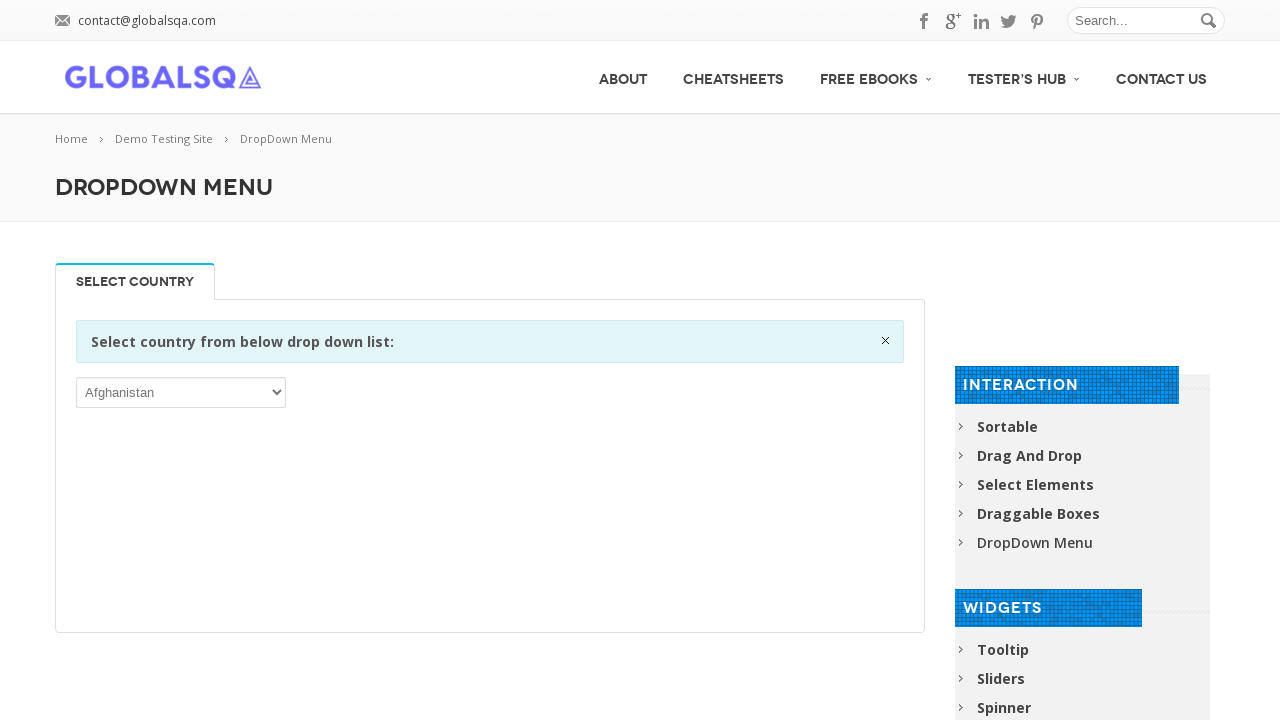

Selected dropdown option 'Bahamas' on select
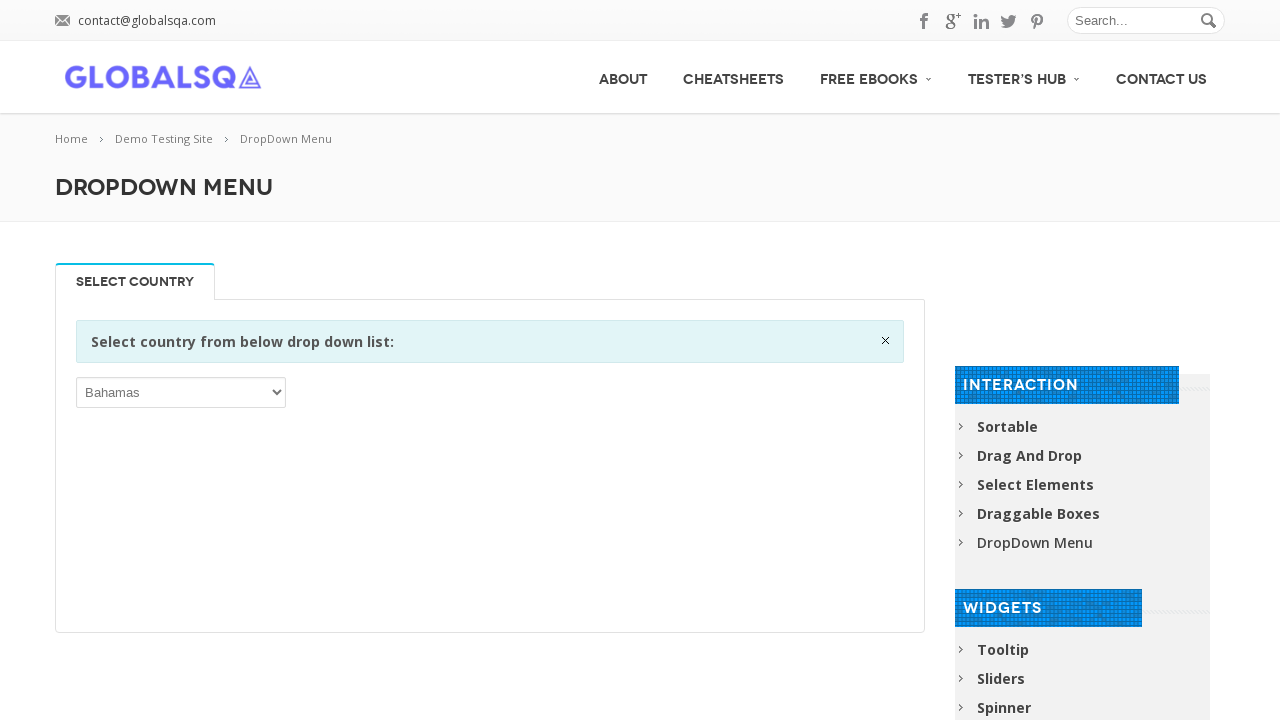

Waited 1000ms to observe selection of 'Bahamas'
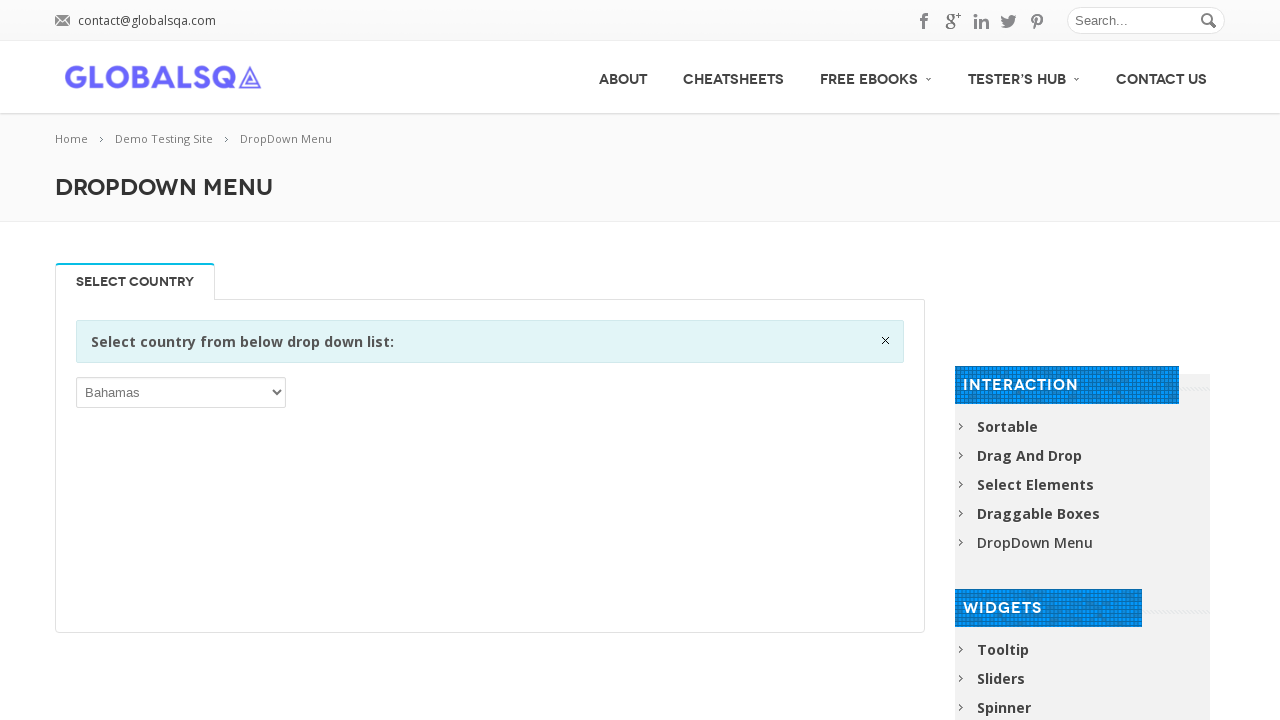

Selected dropdown option 'Bahrain' on select
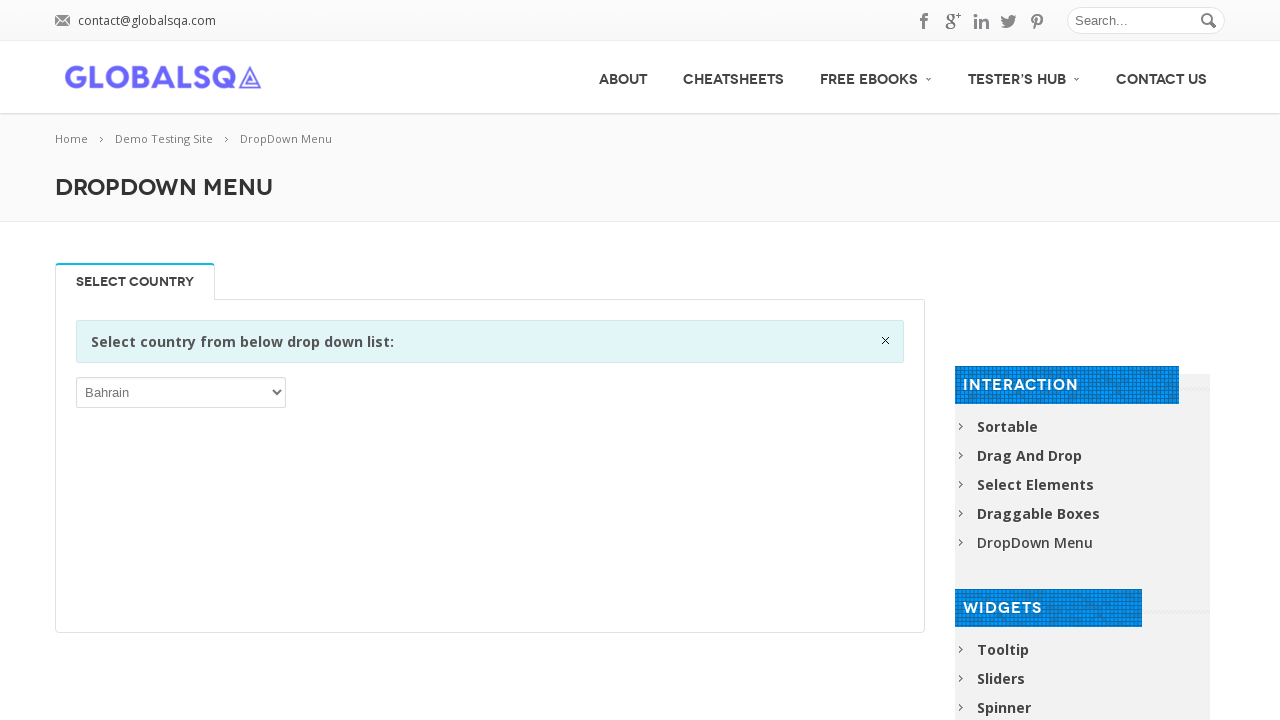

Waited 1000ms to observe selection of 'Bahrain'
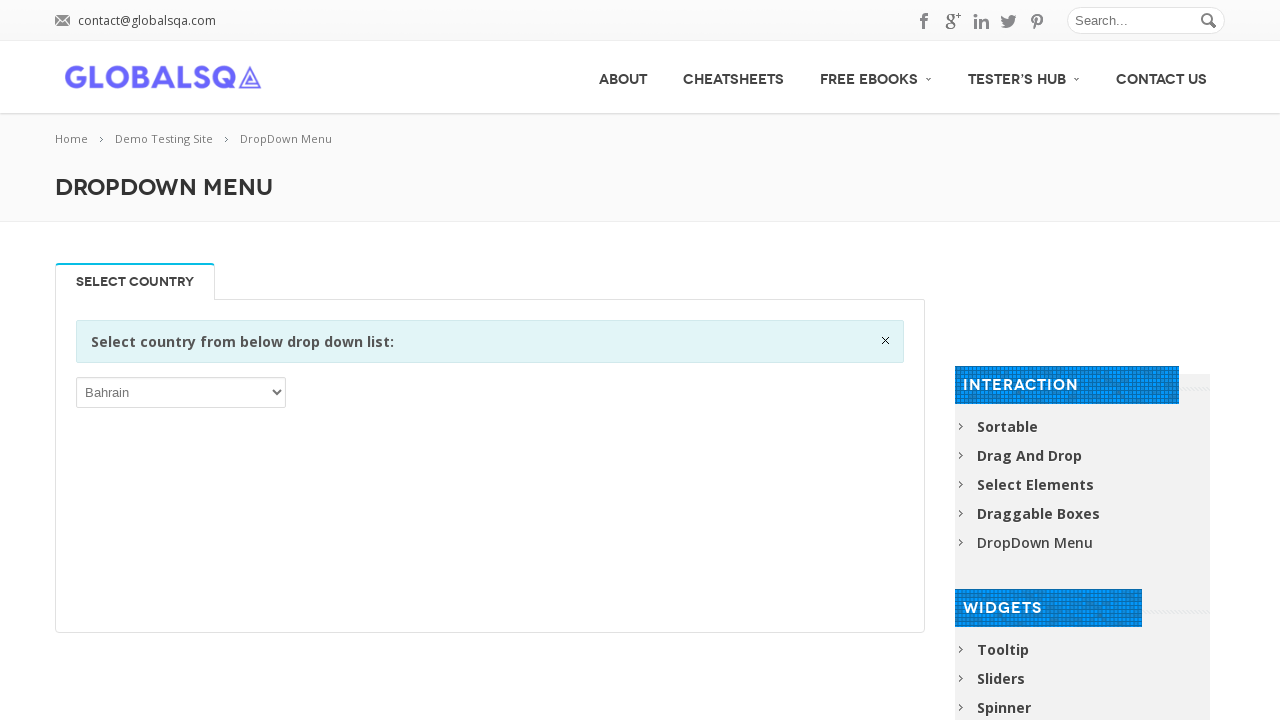

Selected dropdown option 'Bangladesh' on select
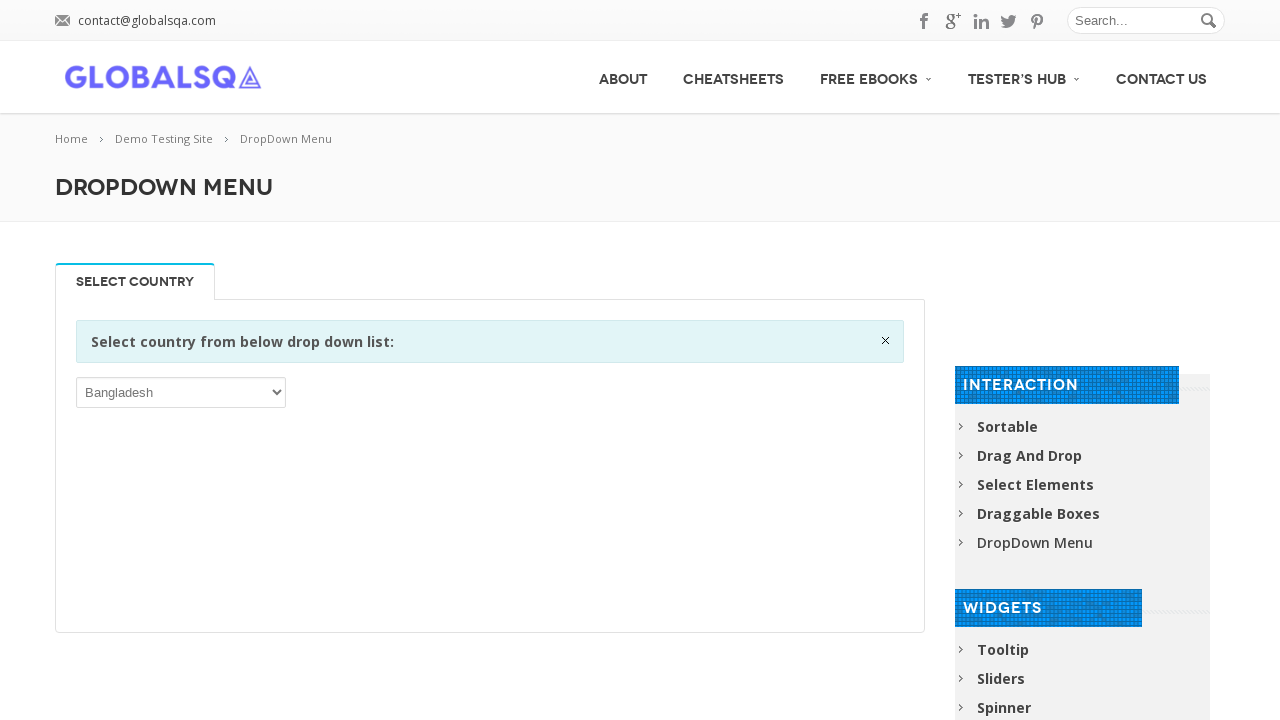

Waited 1000ms to observe selection of 'Bangladesh'
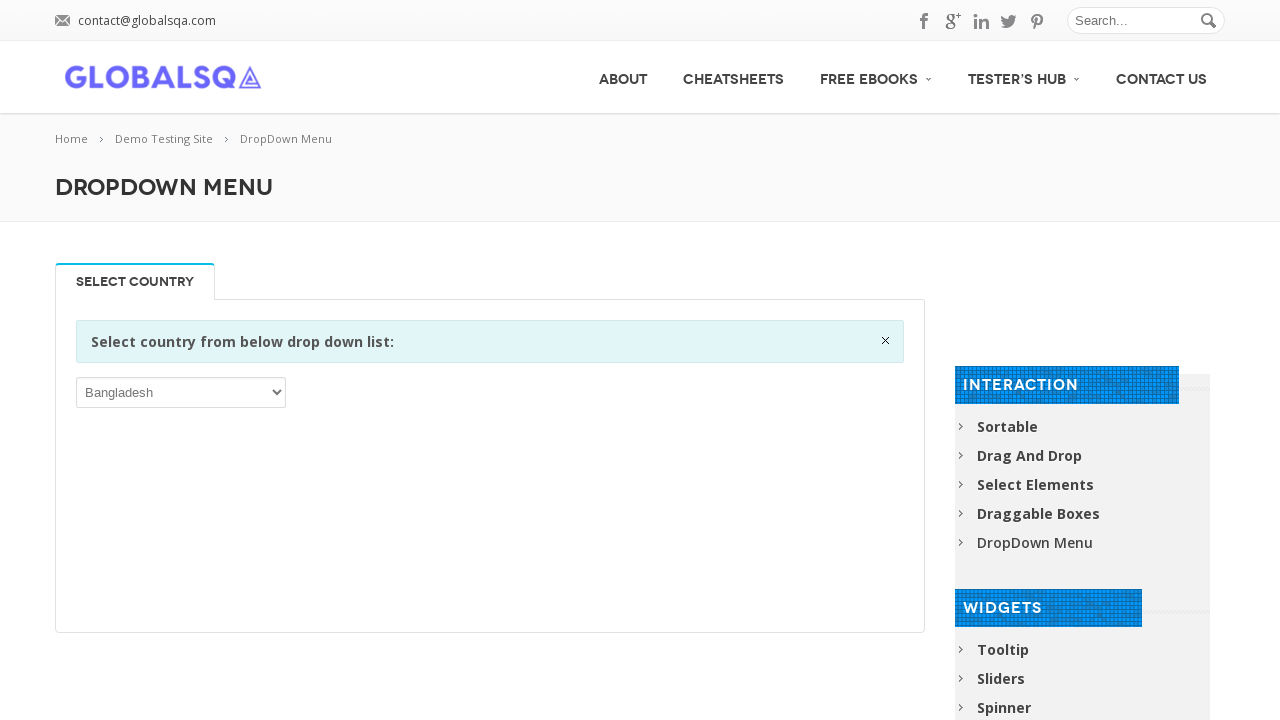

Selected dropdown option 'Barbados' on select
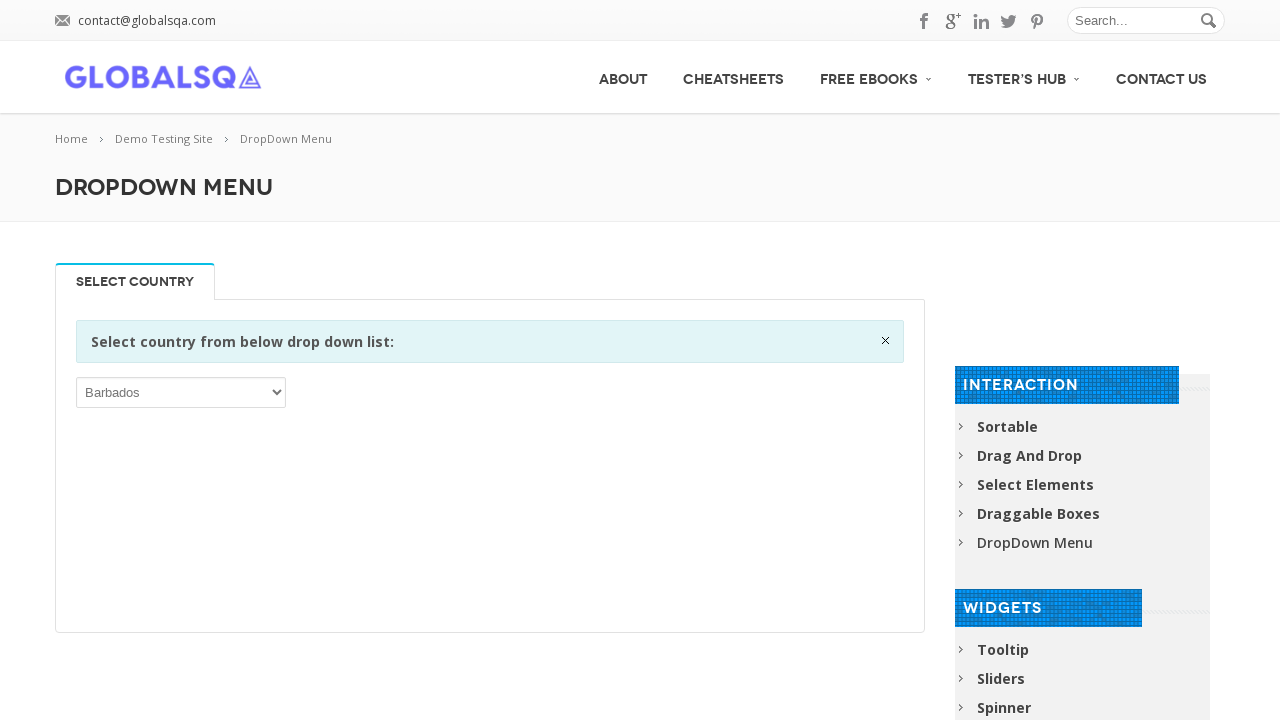

Waited 1000ms to observe selection of 'Barbados'
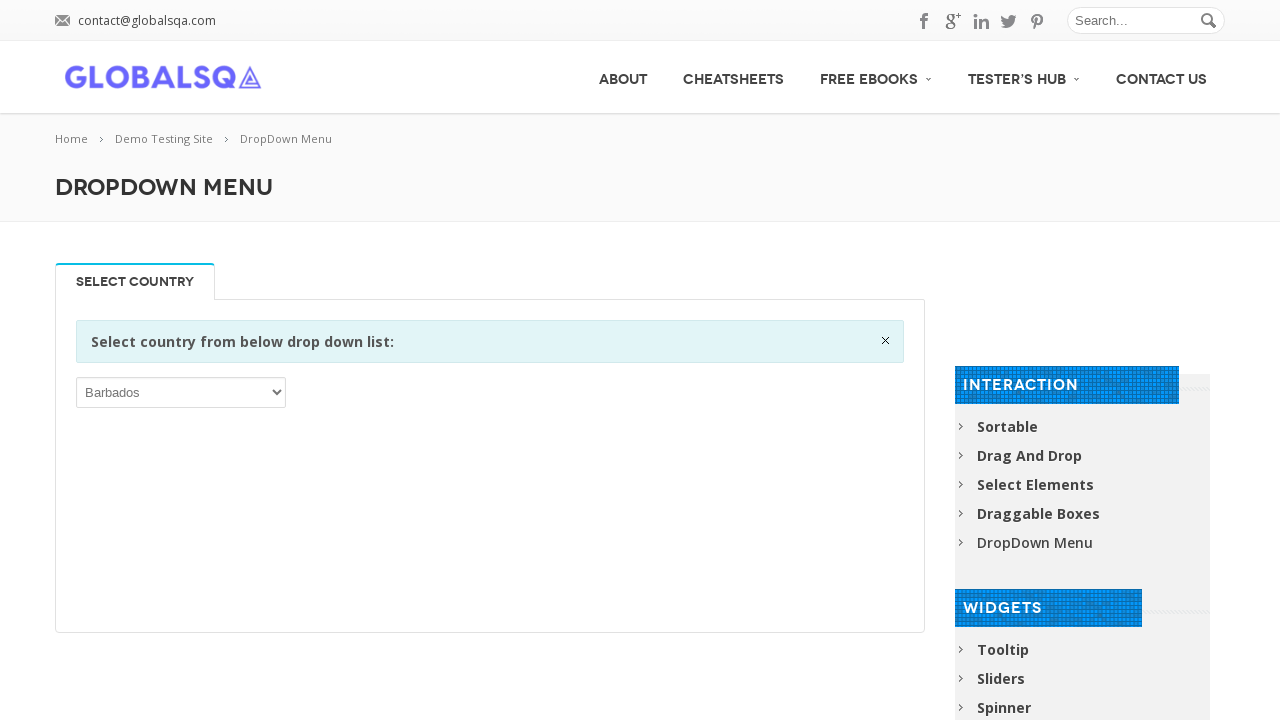

Selected dropdown option 'Belarus' on select
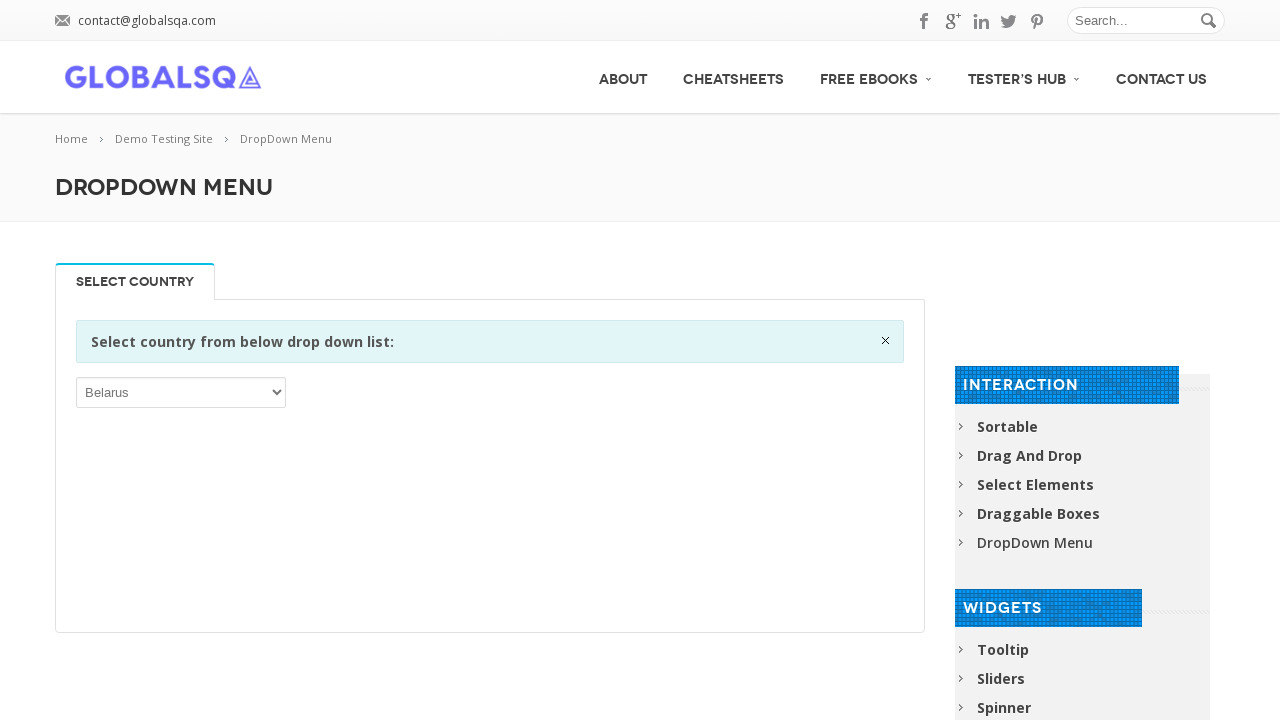

Waited 1000ms to observe selection of 'Belarus'
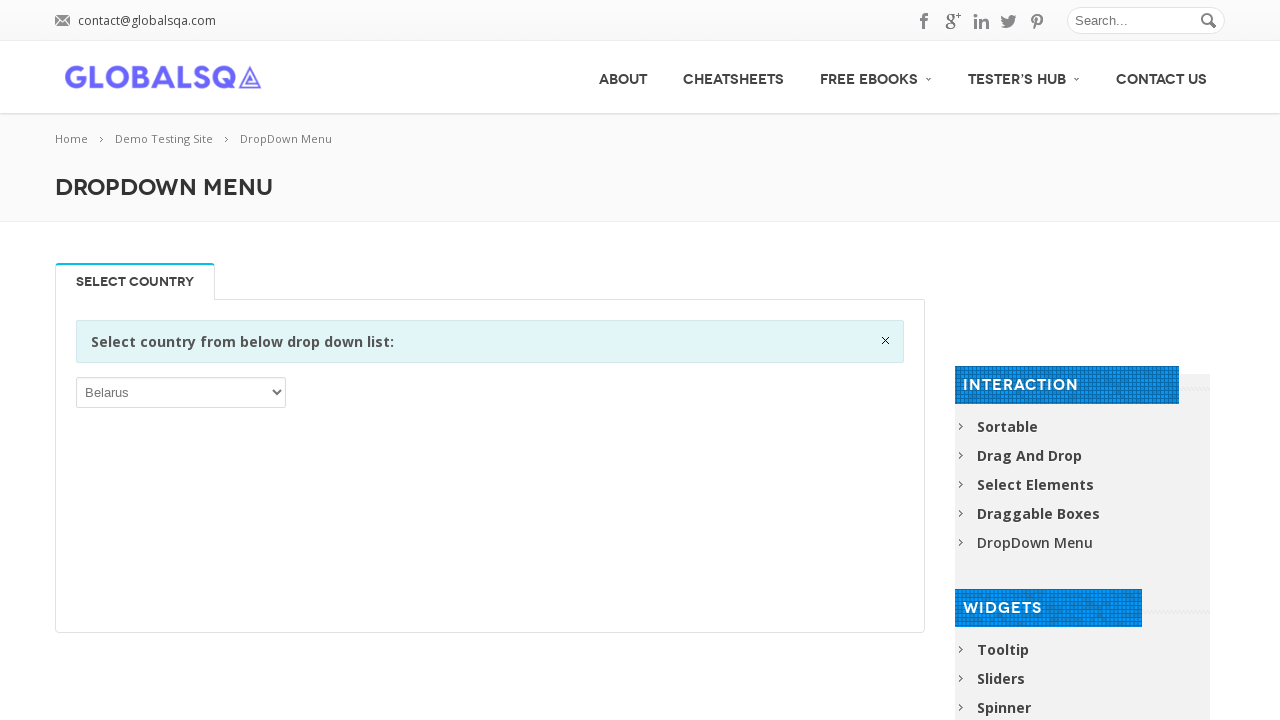

Selected dropdown option 'Belgium' on select
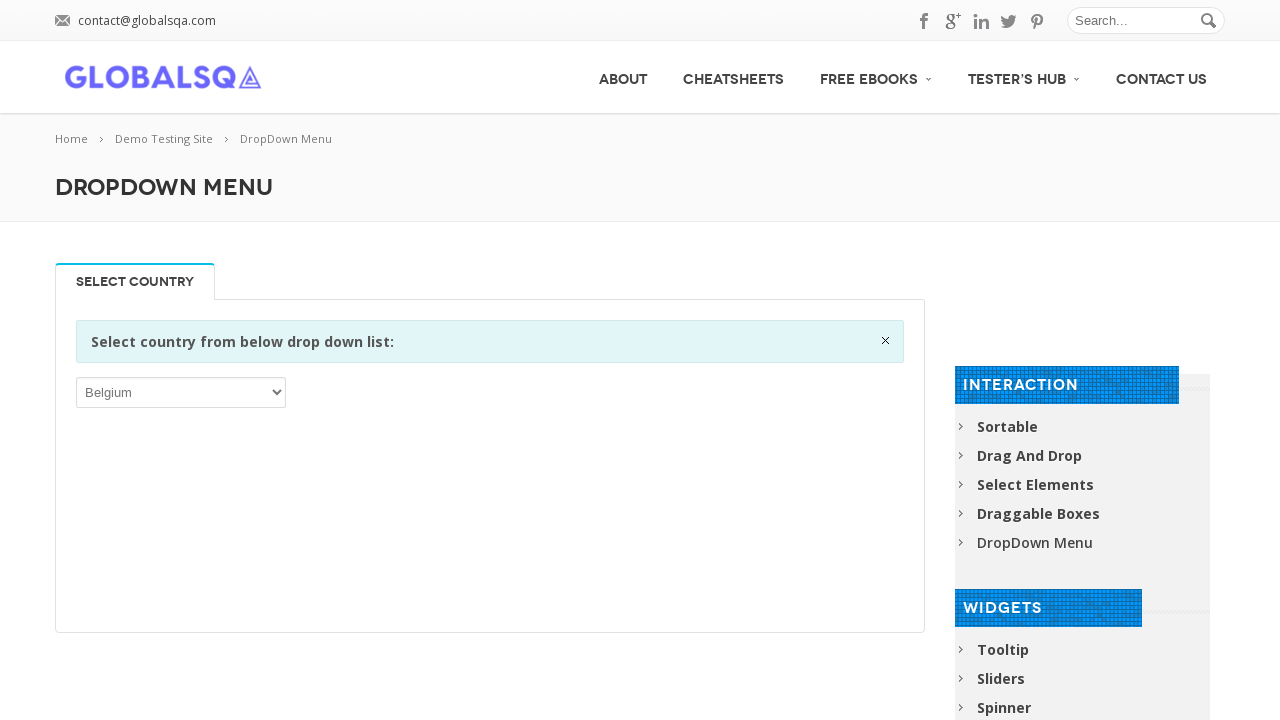

Waited 1000ms to observe selection of 'Belgium'
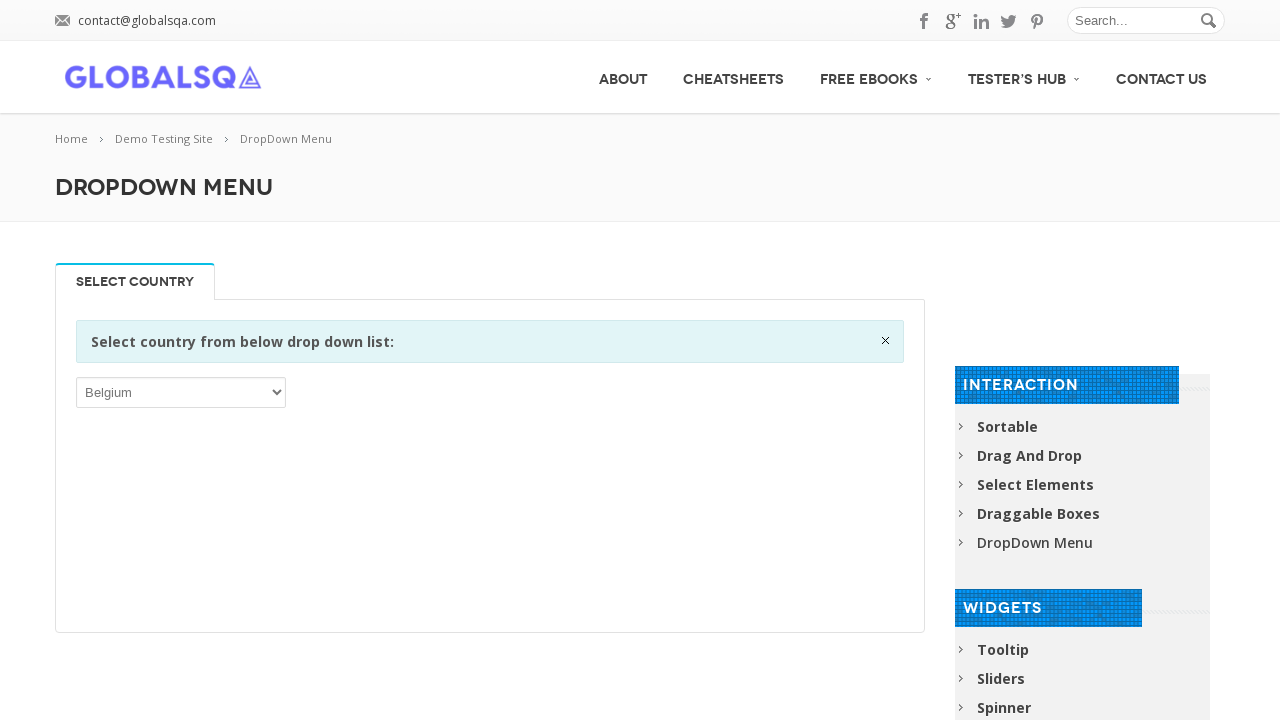

Selected dropdown option 'Belize' on select
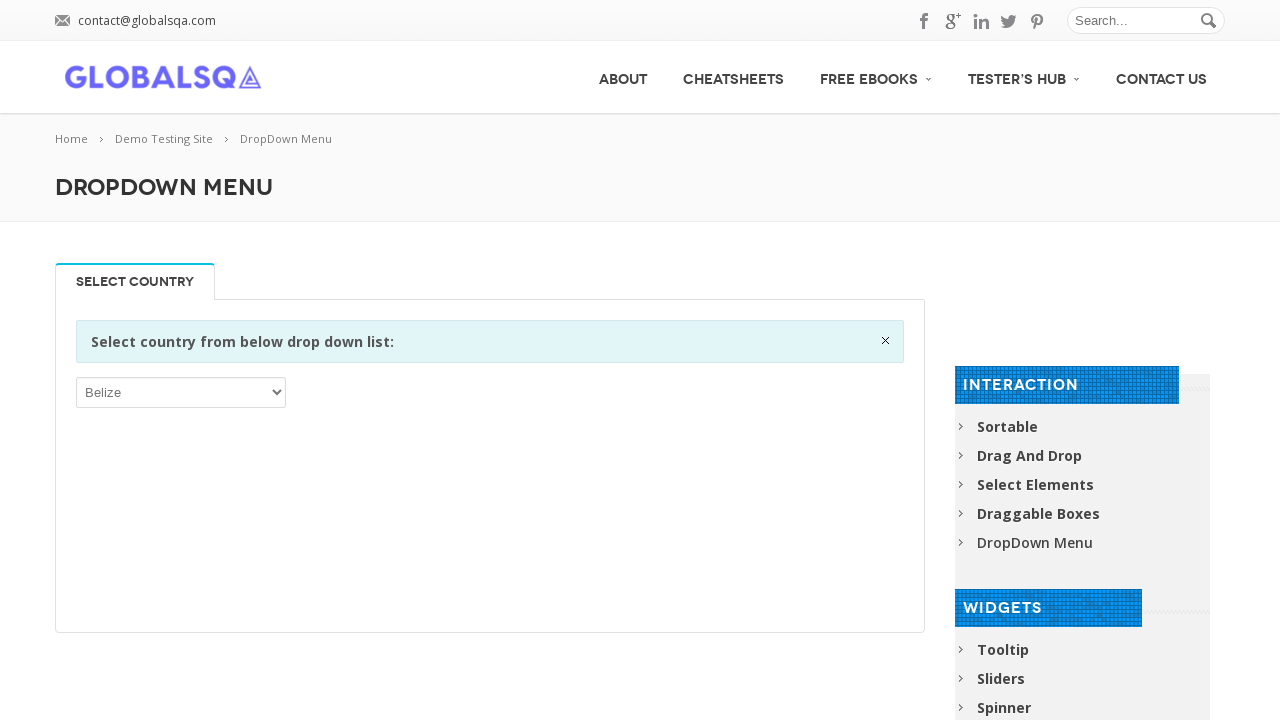

Waited 1000ms to observe selection of 'Belize'
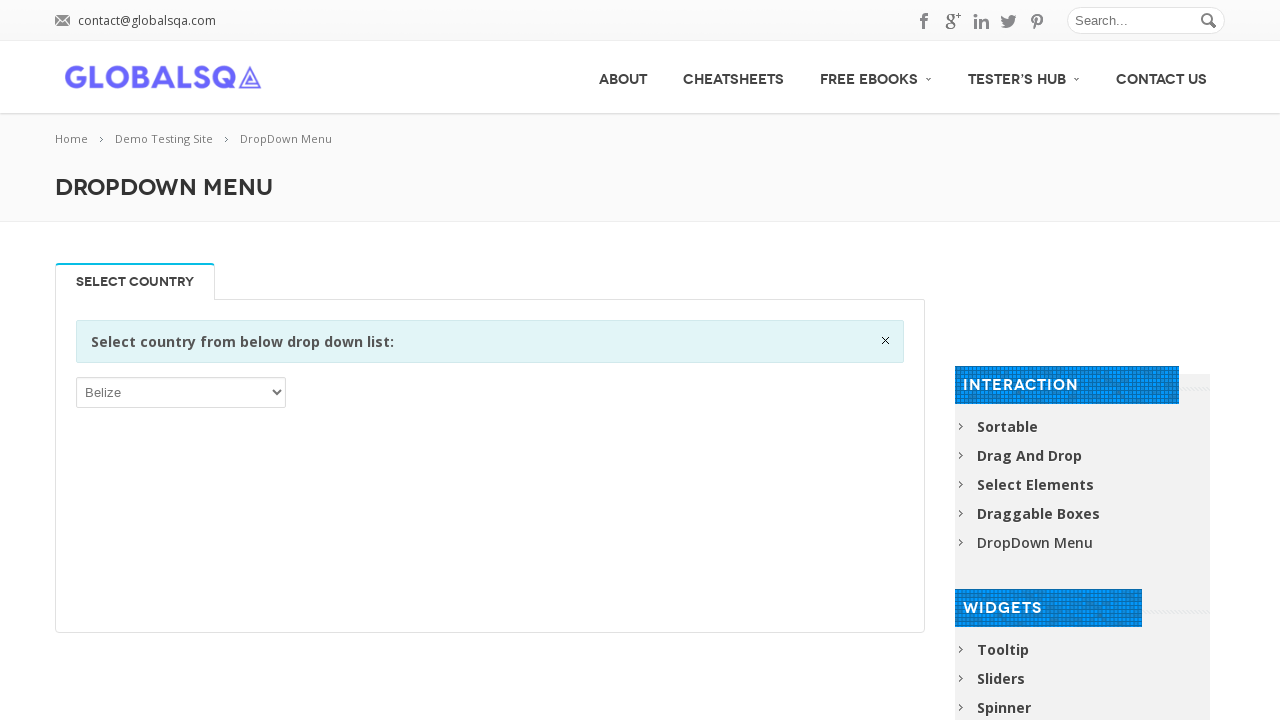

Selected dropdown option 'Benin' on select
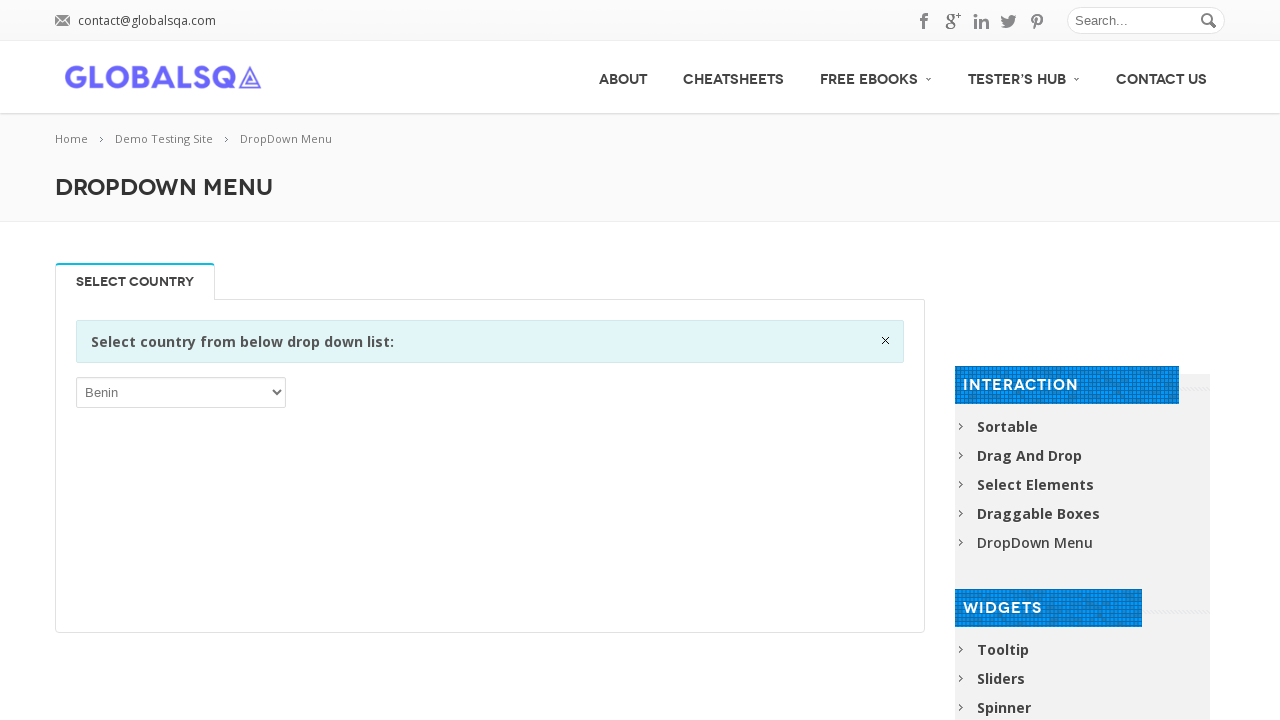

Waited 1000ms to observe selection of 'Benin'
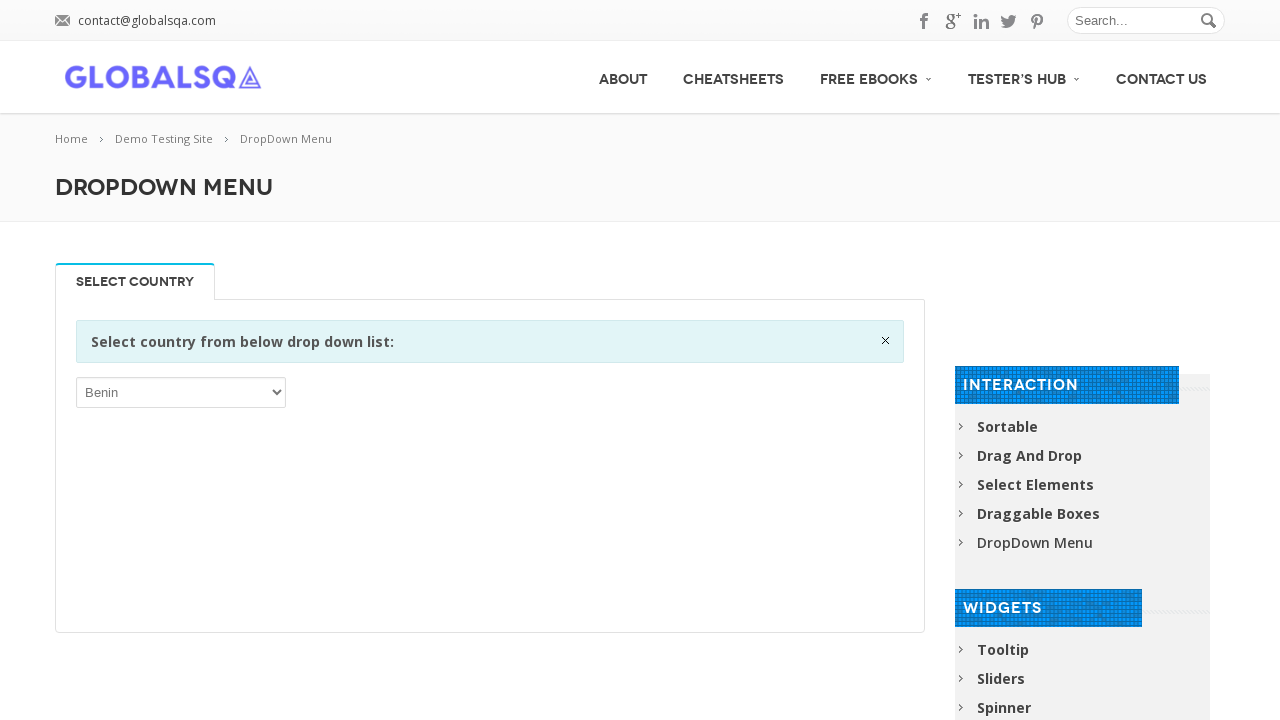

Selected dropdown option 'Bermuda' on select
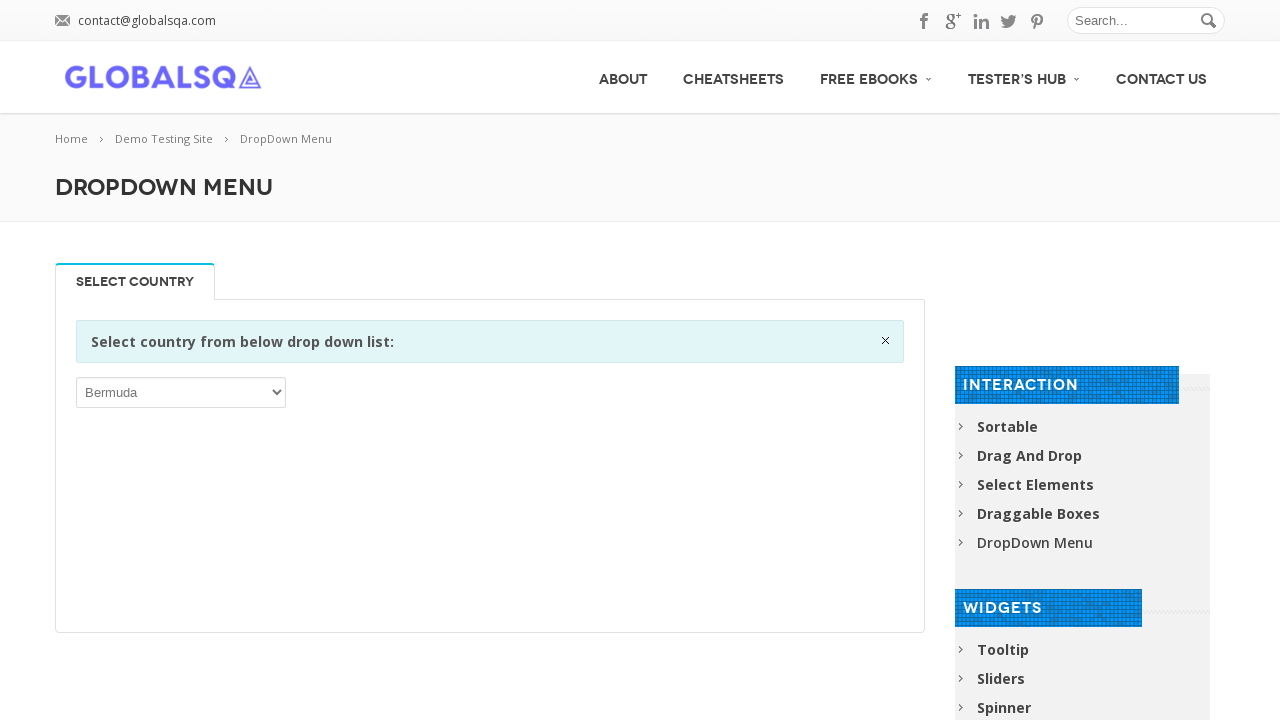

Waited 1000ms to observe selection of 'Bermuda'
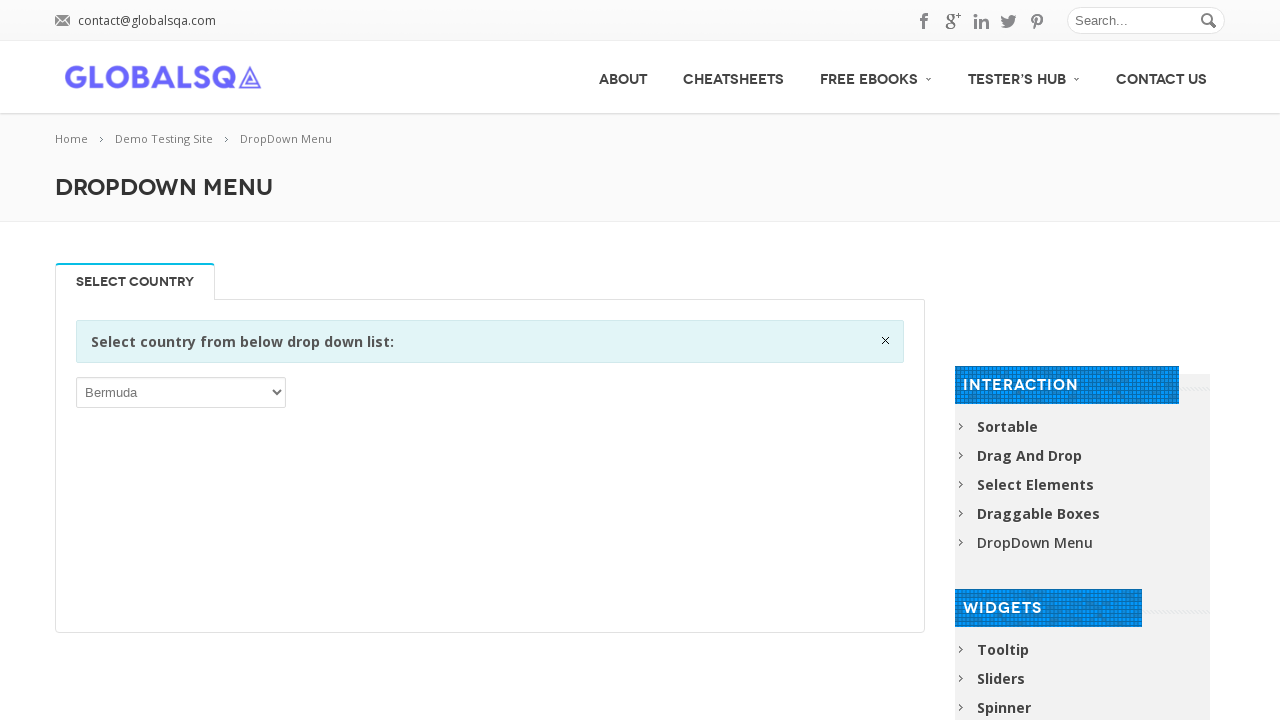

Selected dropdown option 'Bhutan' on select
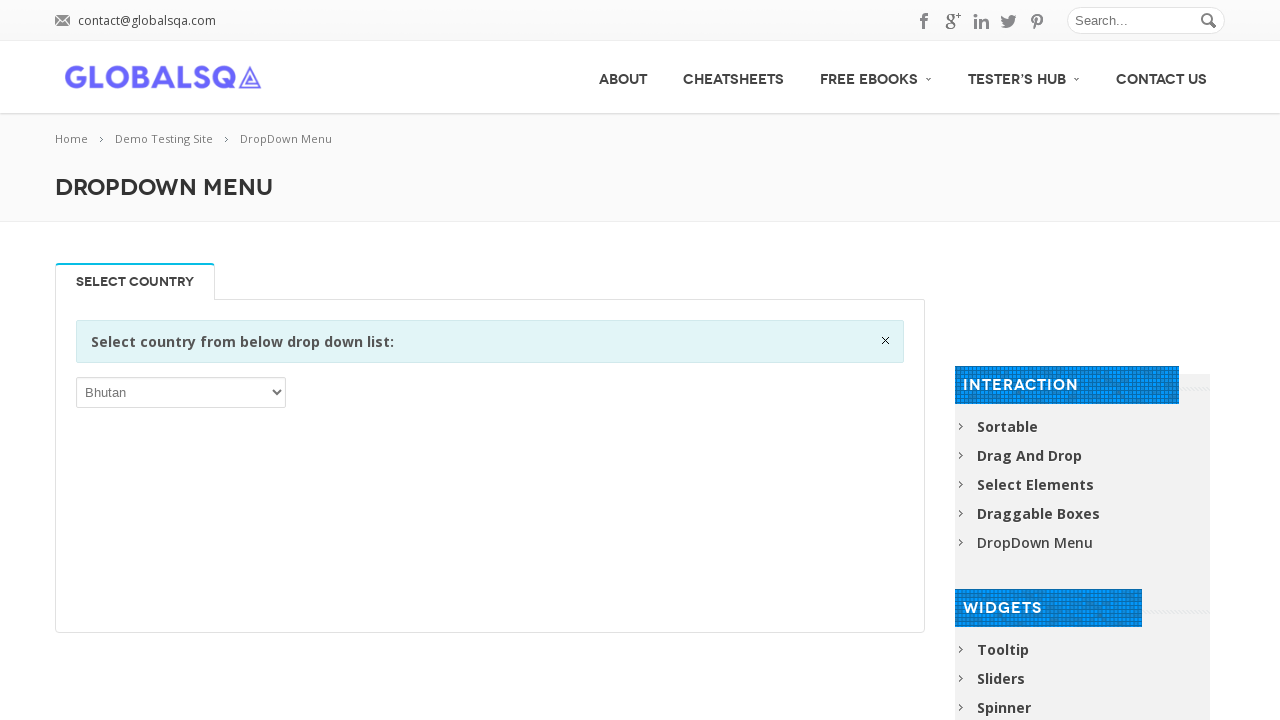

Waited 1000ms to observe selection of 'Bhutan'
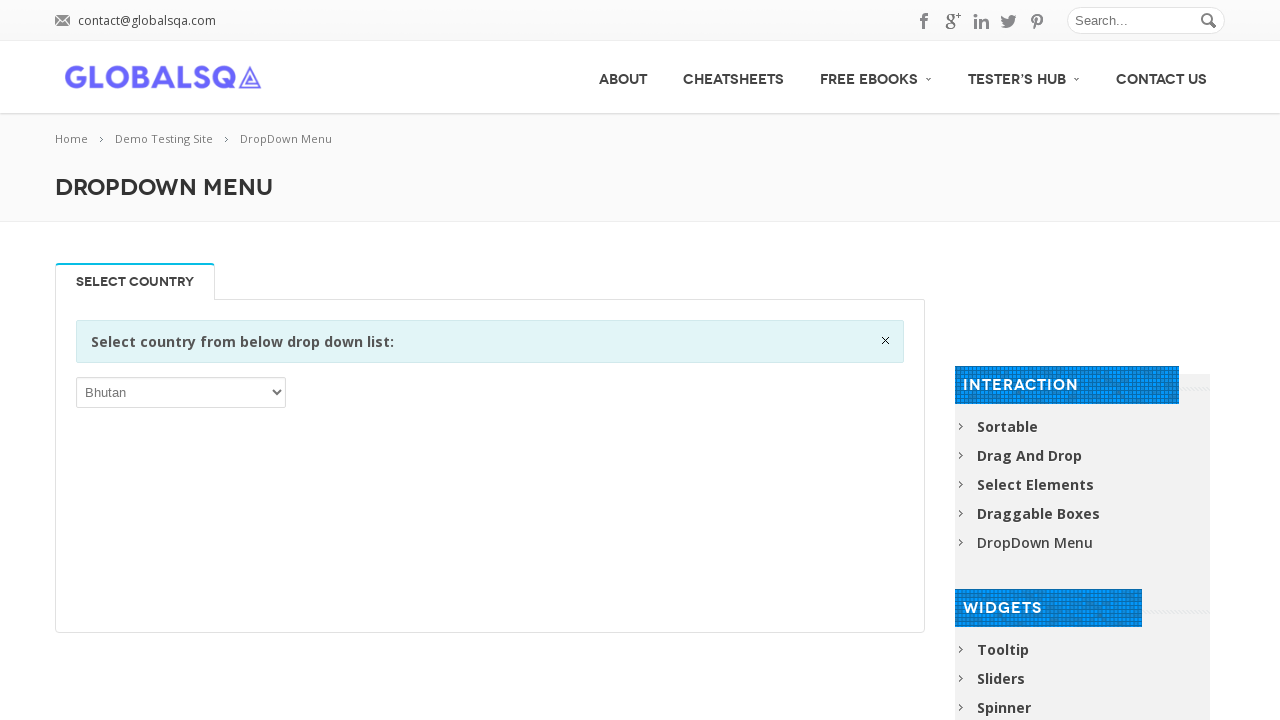

Selected dropdown option 'Bolivia, Plurinational State of' on select
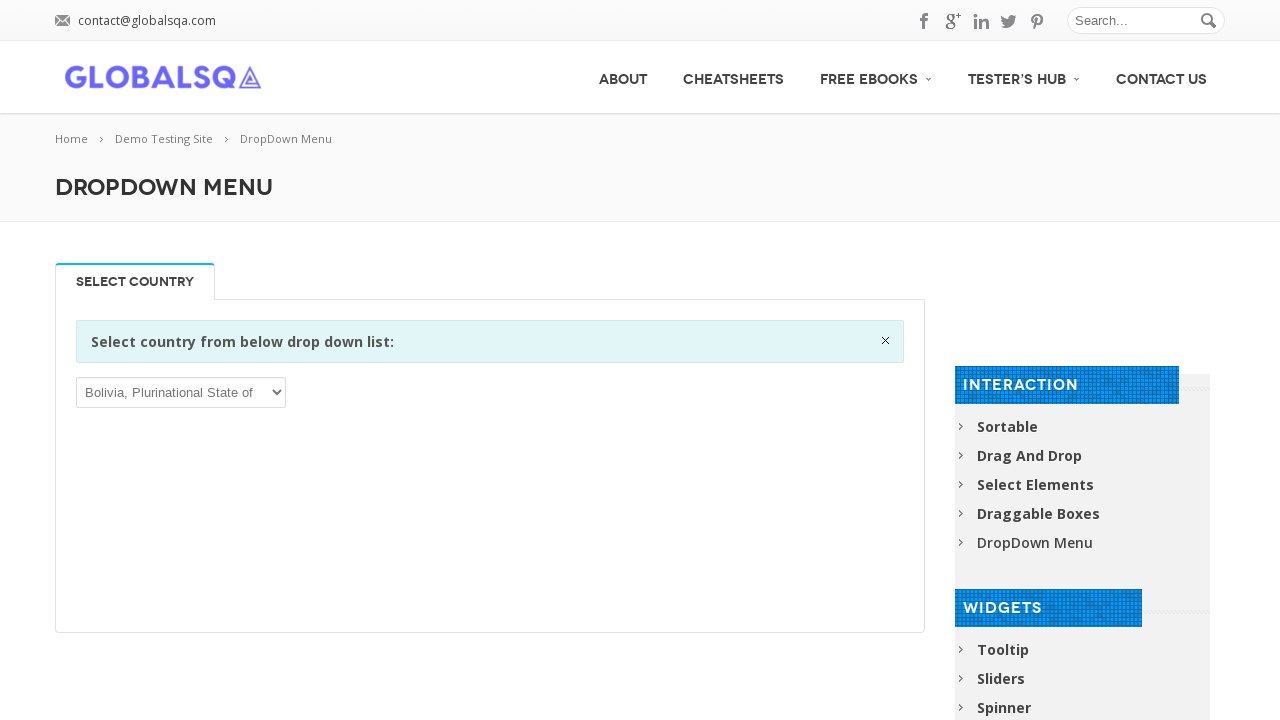

Waited 1000ms to observe selection of 'Bolivia, Plurinational State of'
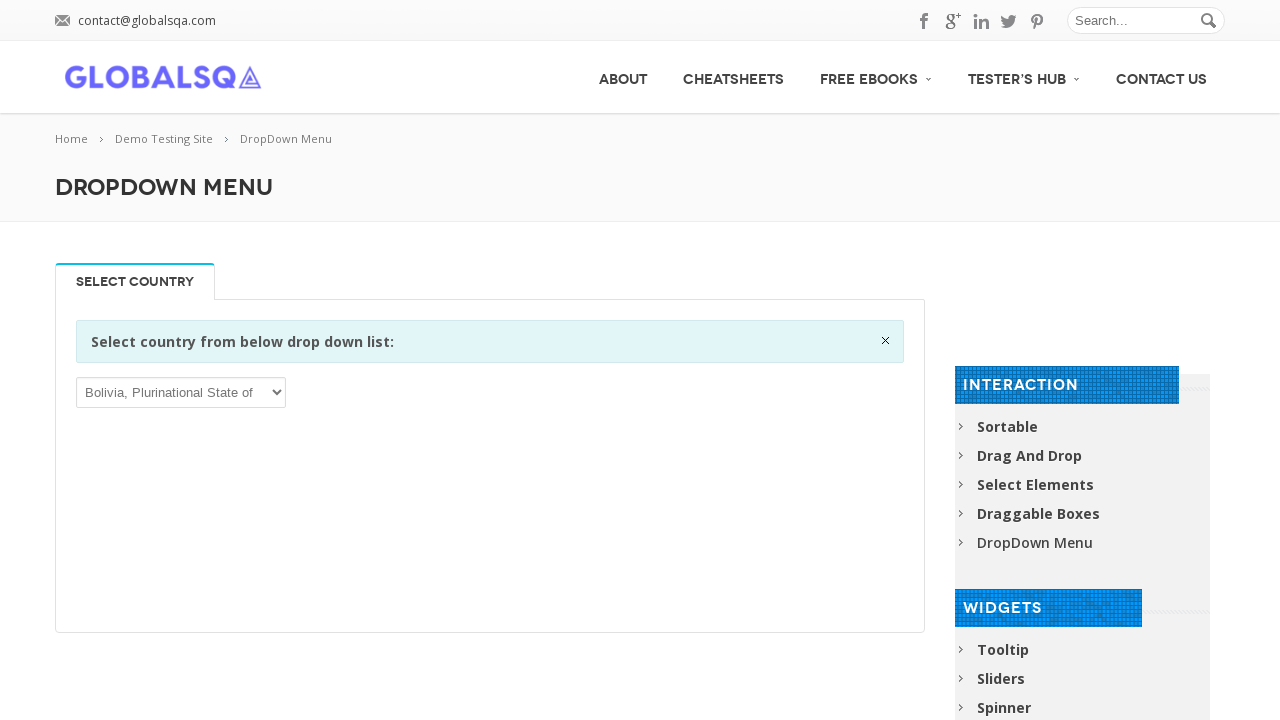

Selected dropdown option 'Bonaire, Sint Eustatius and Saba' on select
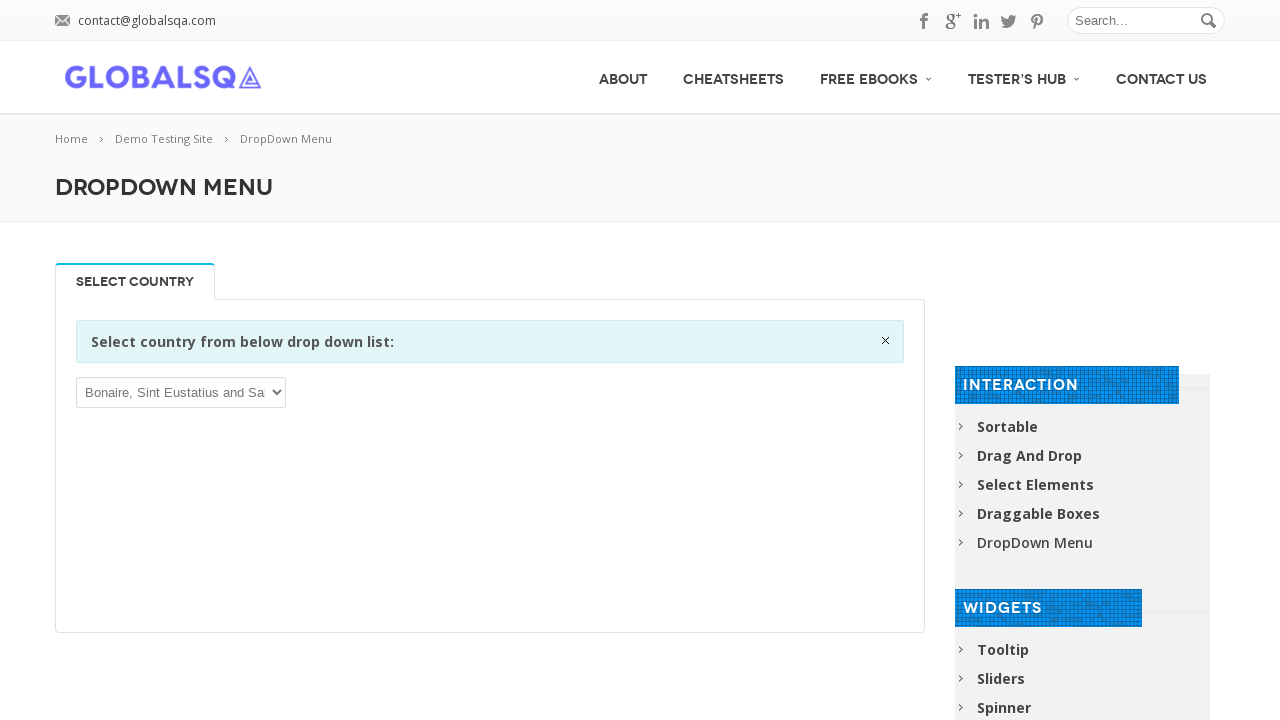

Waited 1000ms to observe selection of 'Bonaire, Sint Eustatius and Saba'
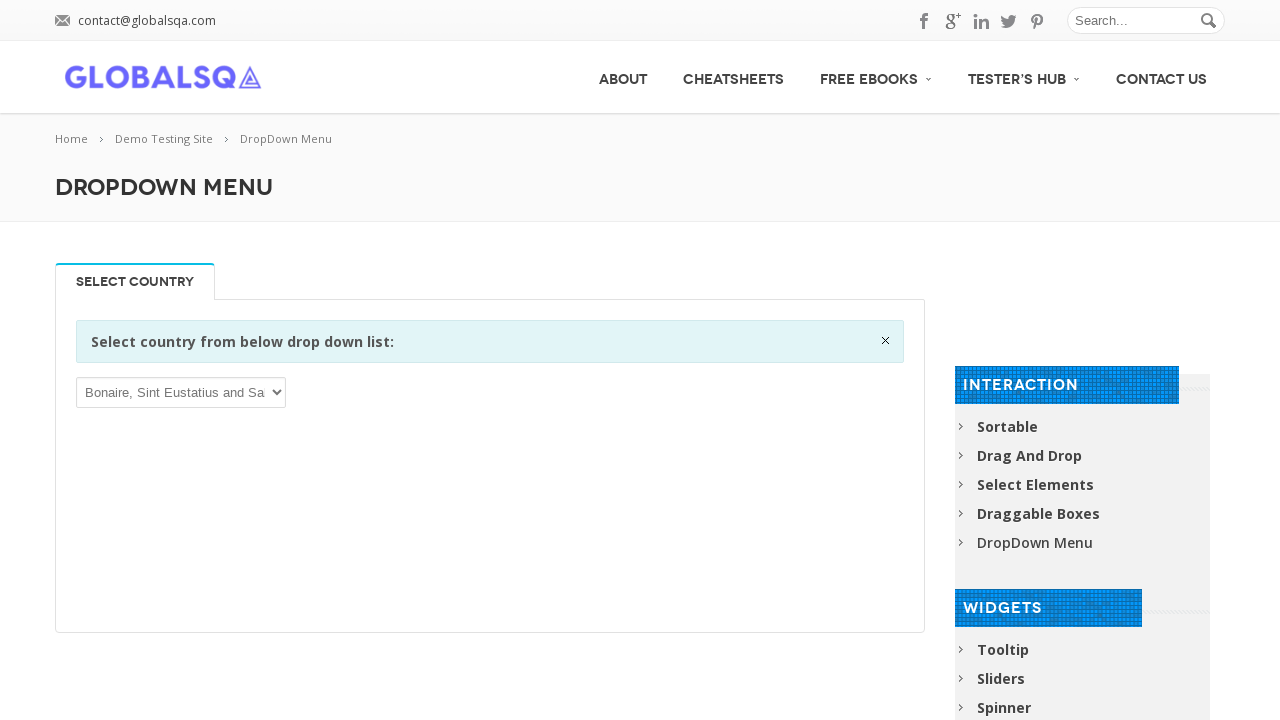

Selected dropdown option 'Bosnia and Herzegovina' on select
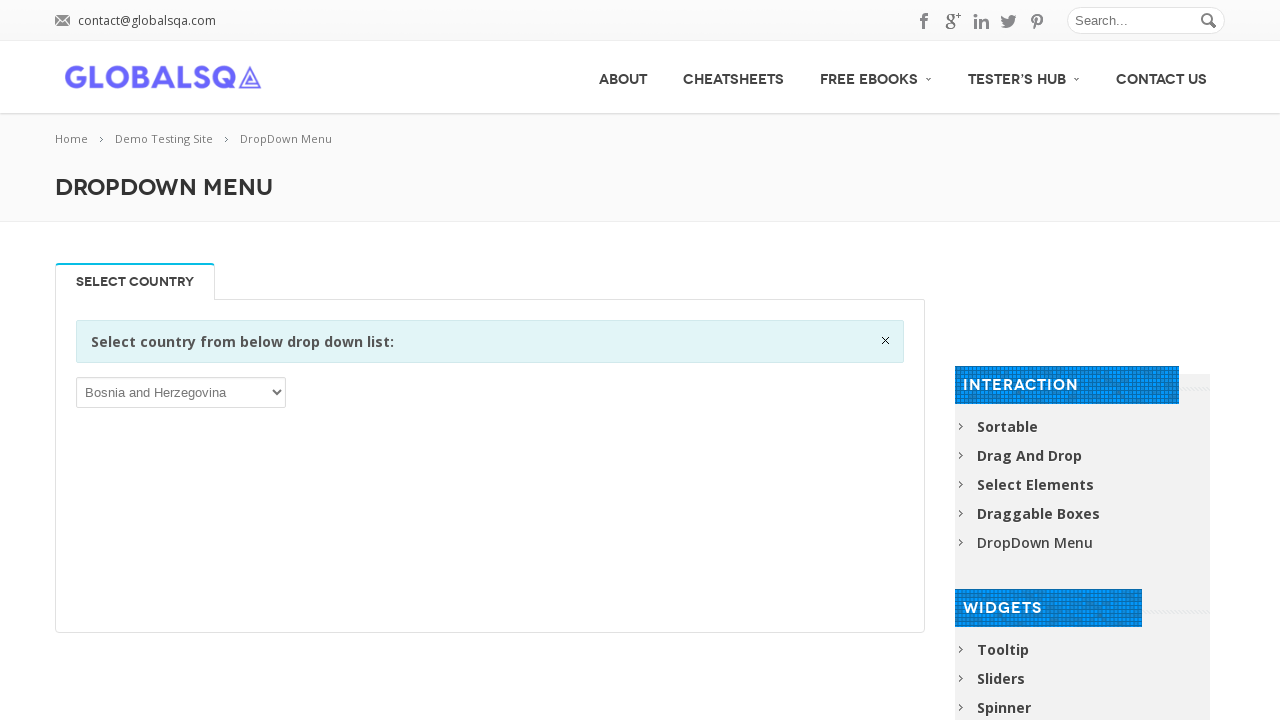

Waited 1000ms to observe selection of 'Bosnia and Herzegovina'
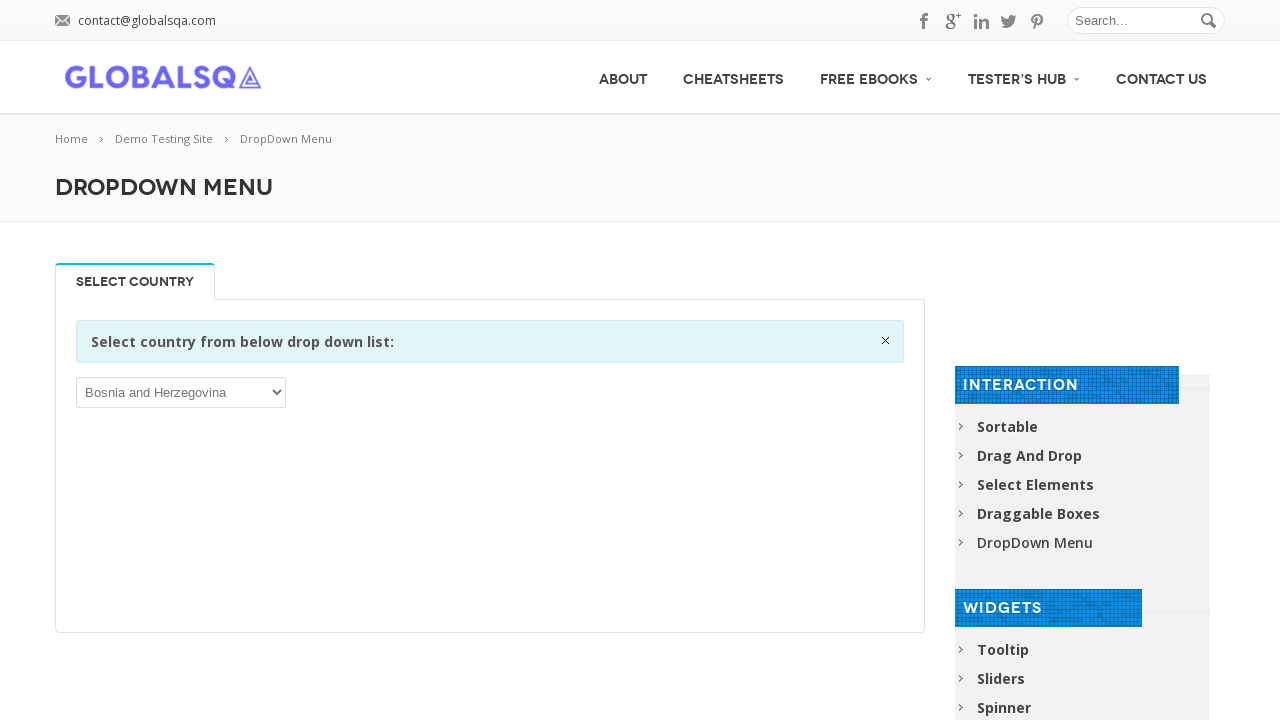

Selected dropdown option 'Botswana' on select
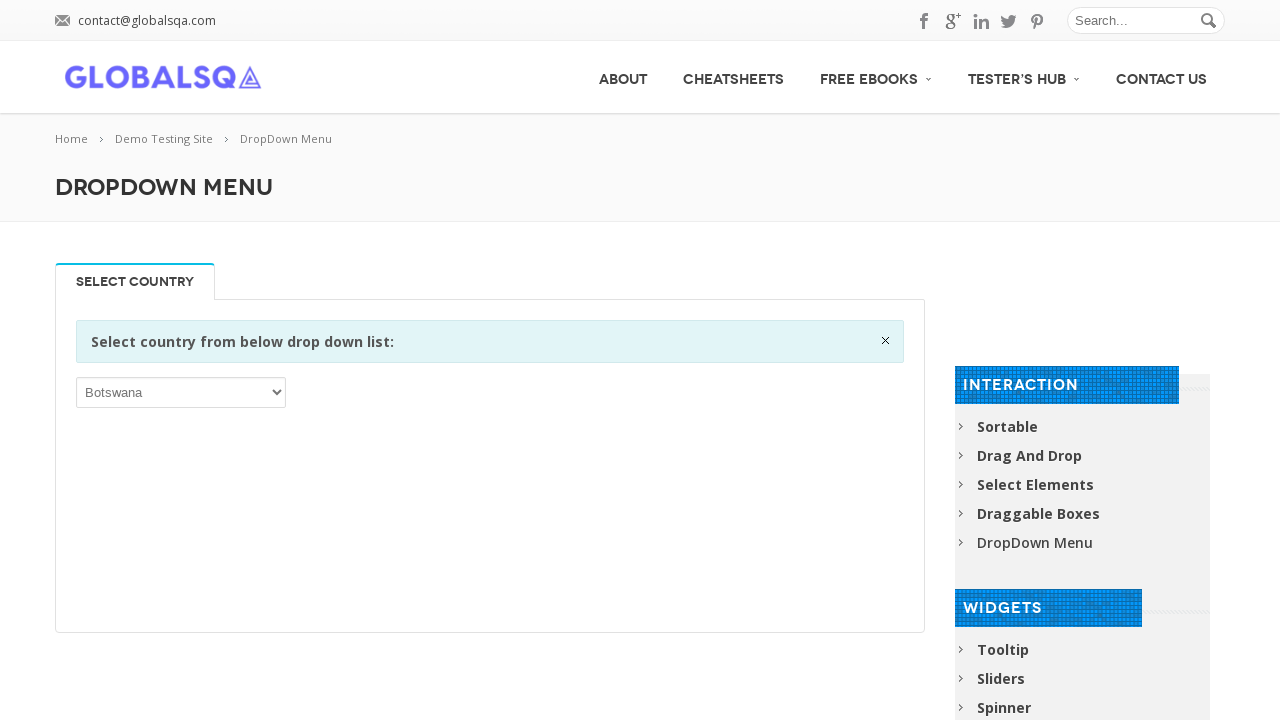

Waited 1000ms to observe selection of 'Botswana'
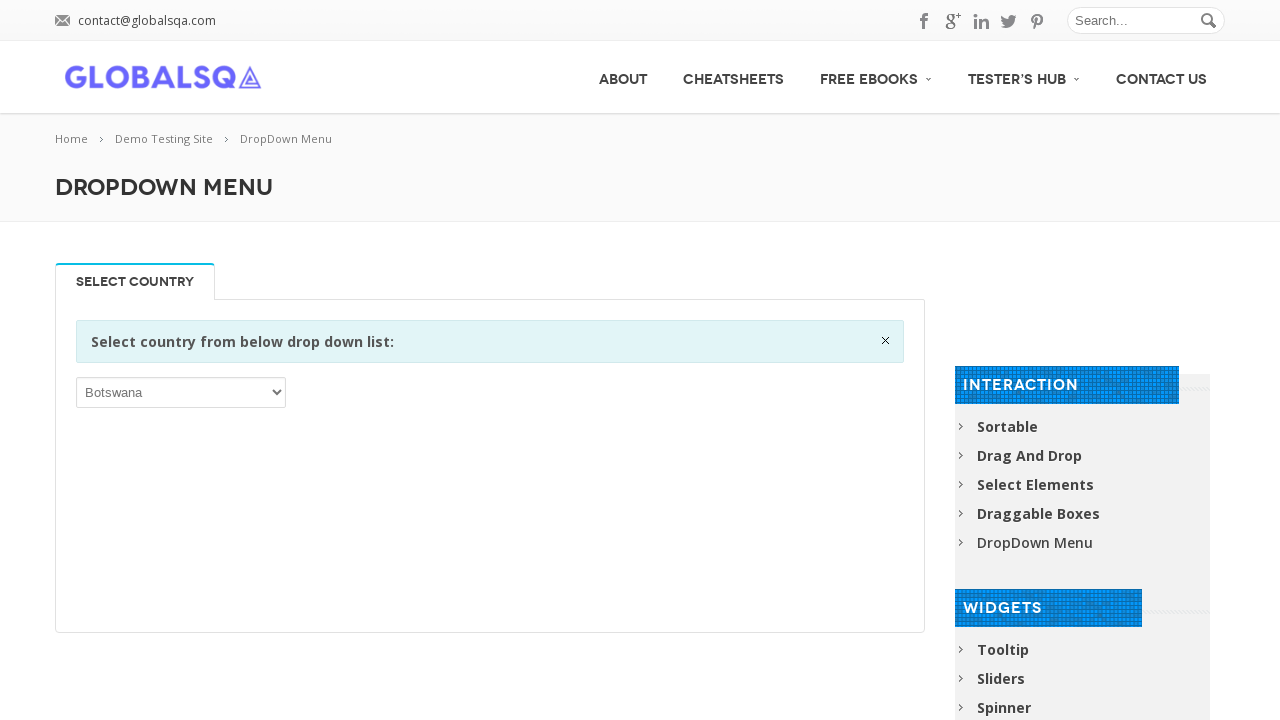

Selected dropdown option 'Bouvet Island' on select
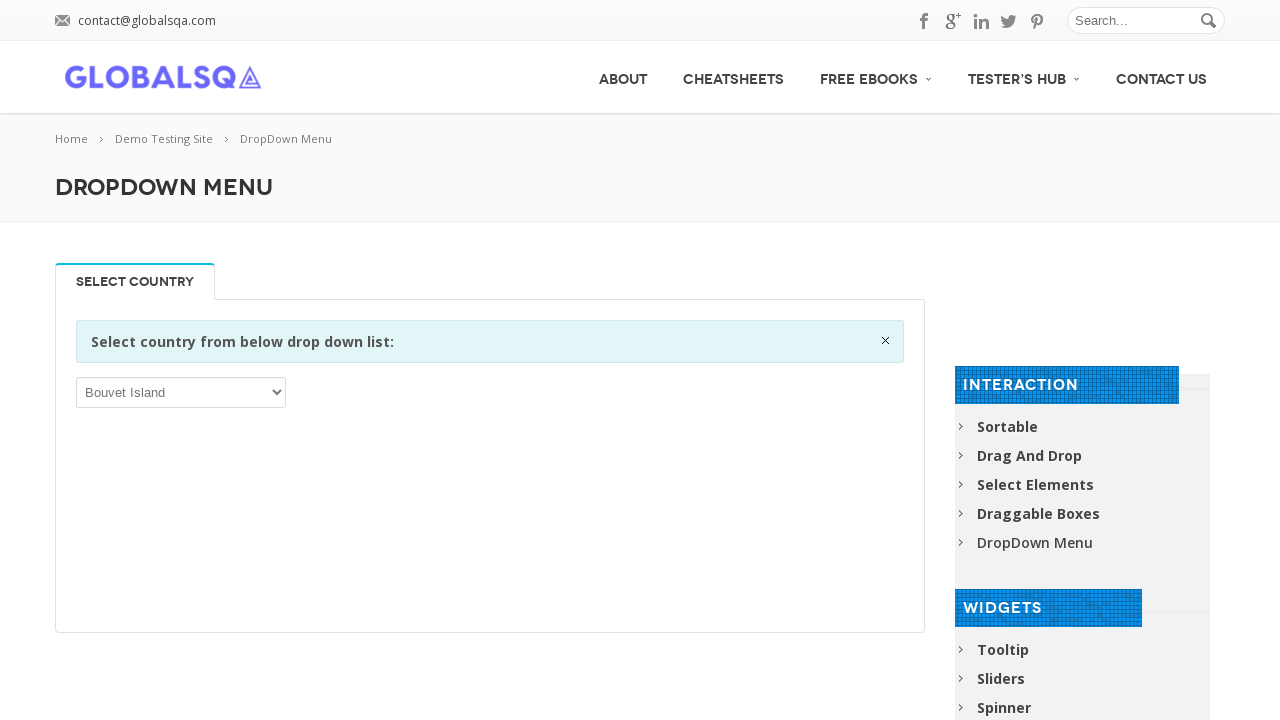

Waited 1000ms to observe selection of 'Bouvet Island'
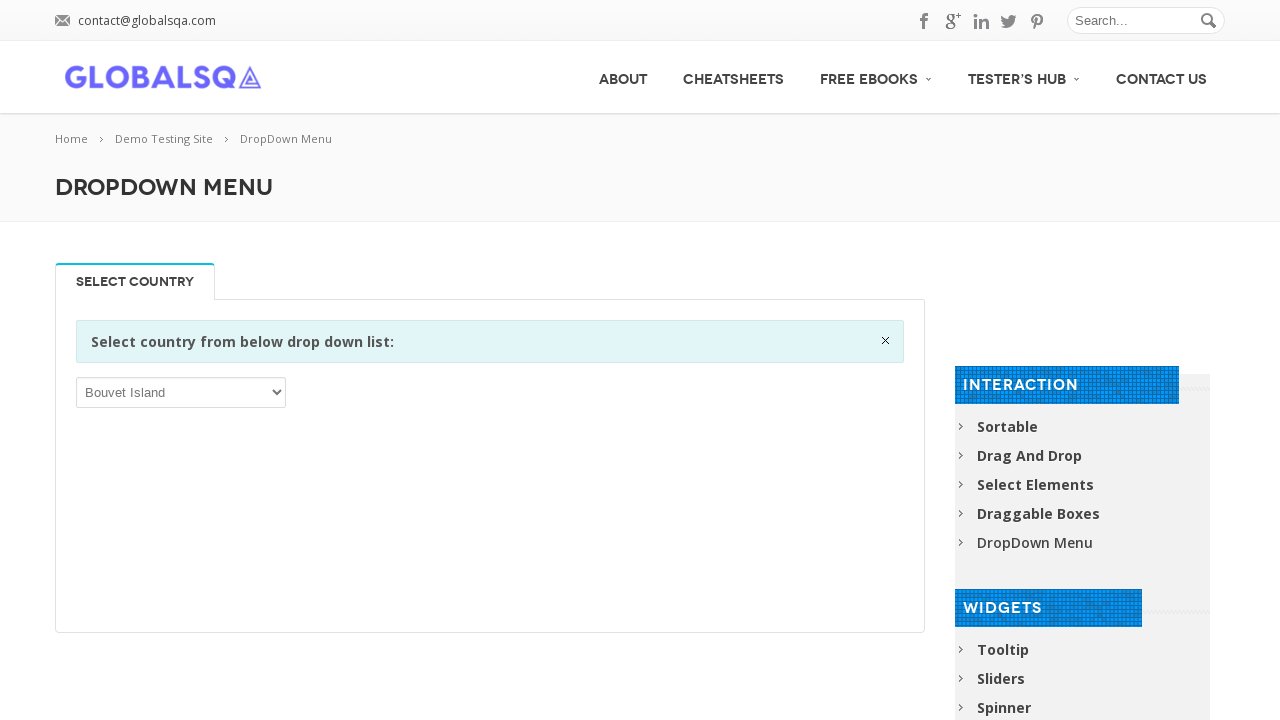

Selected dropdown option 'Brazil' on select
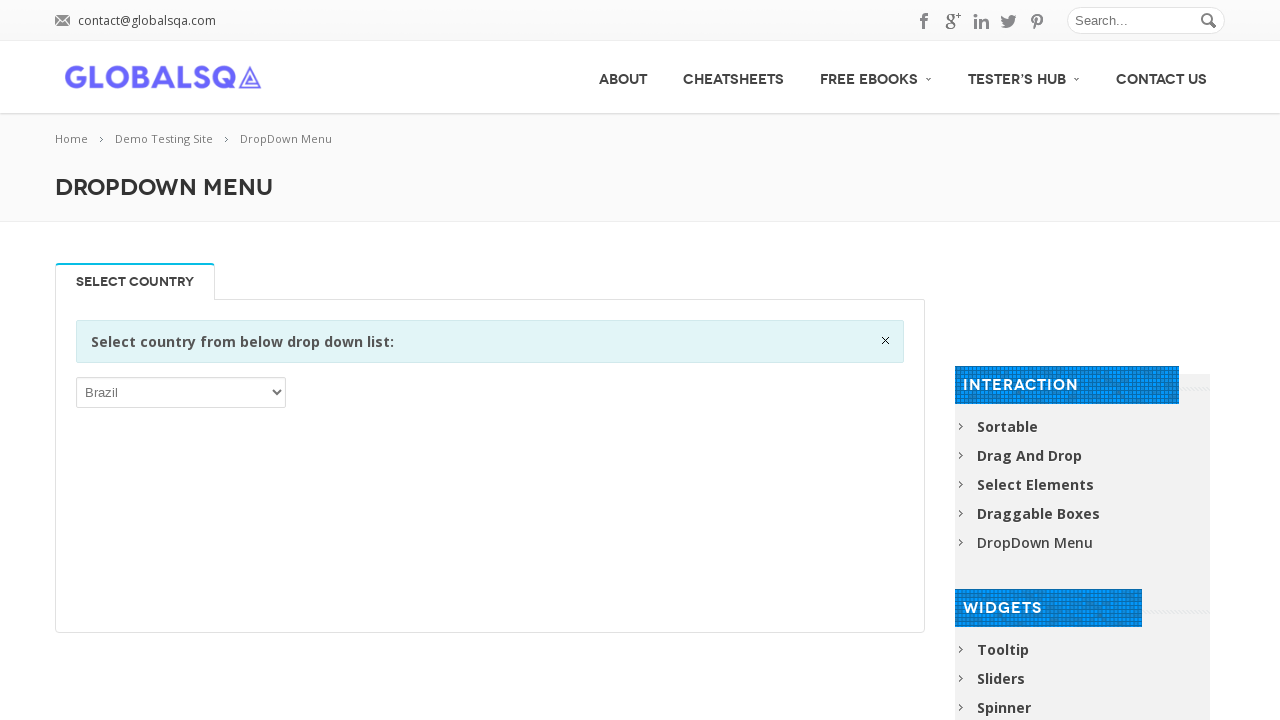

Waited 1000ms to observe selection of 'Brazil'
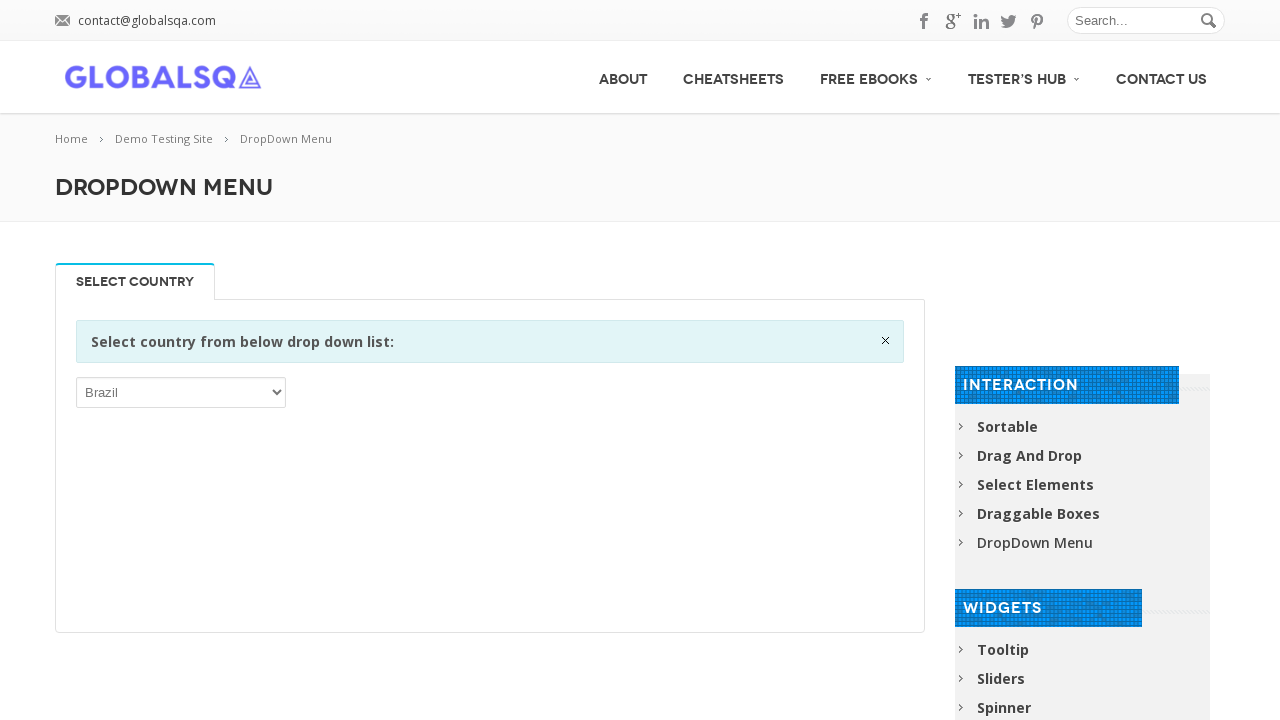

Selected dropdown option 'British Indian Ocean Territory' on select
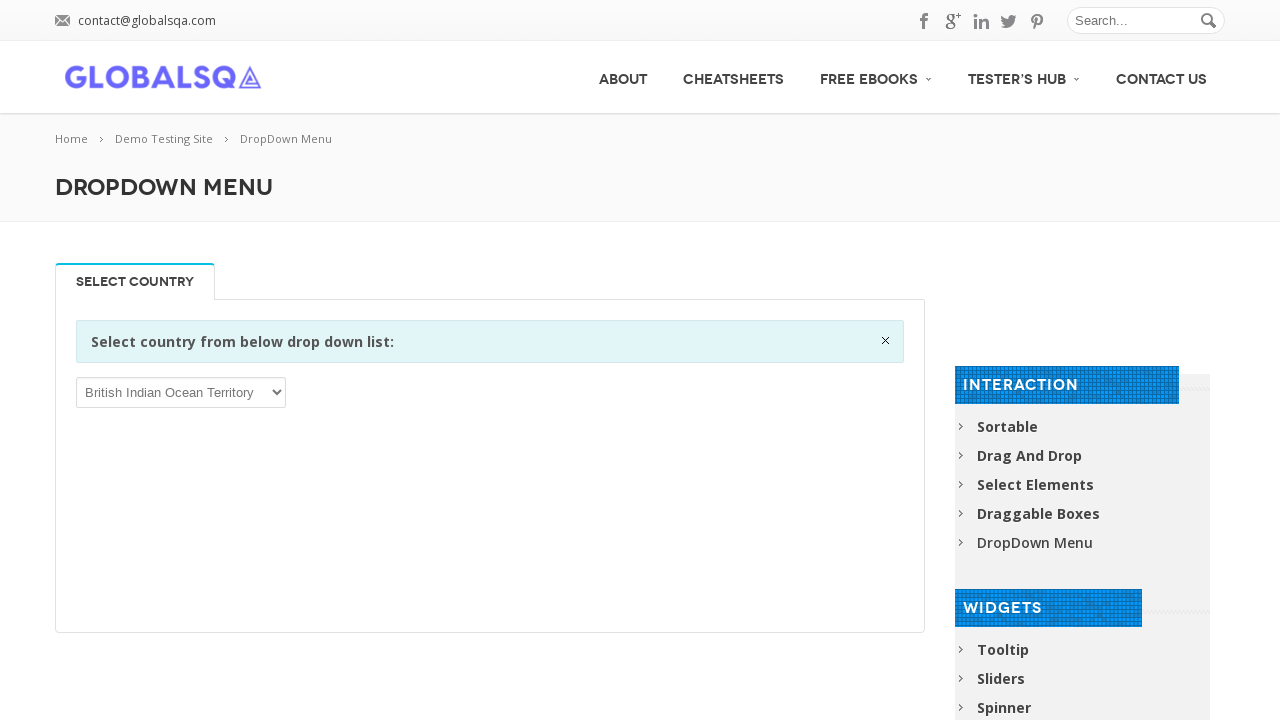

Waited 1000ms to observe selection of 'British Indian Ocean Territory'
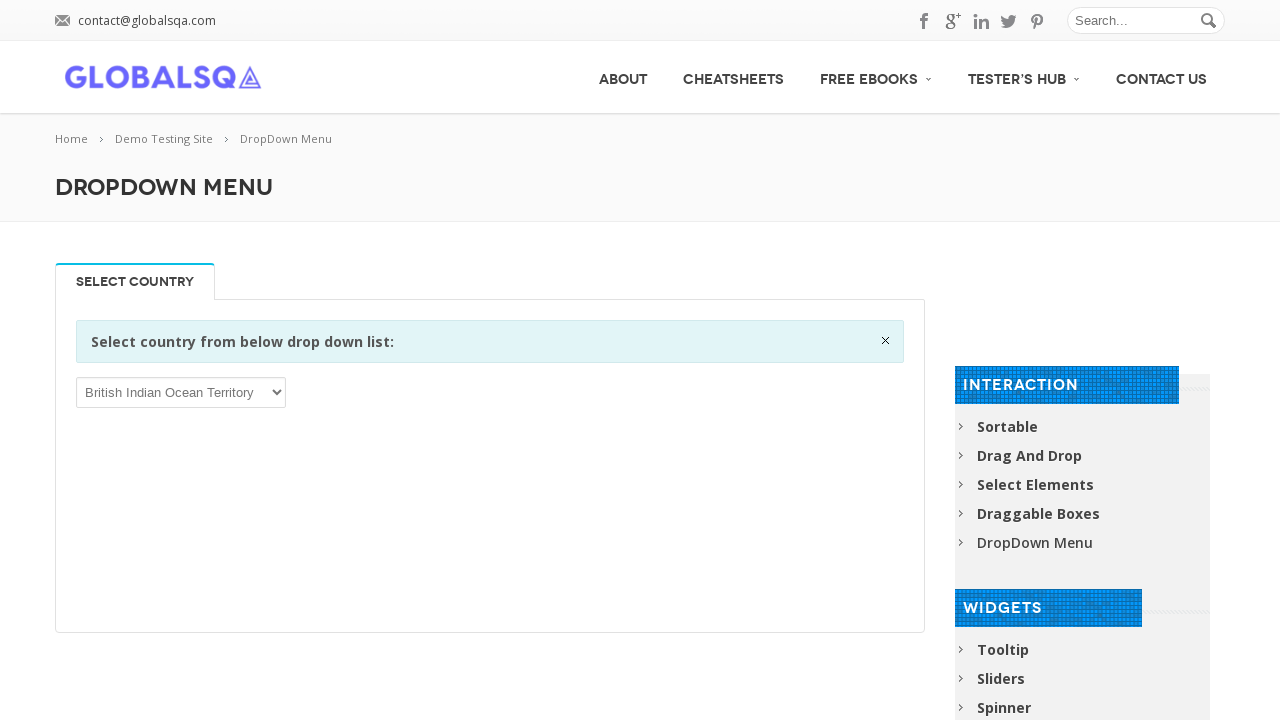

Selected dropdown option 'Brunei Darussalam' on select
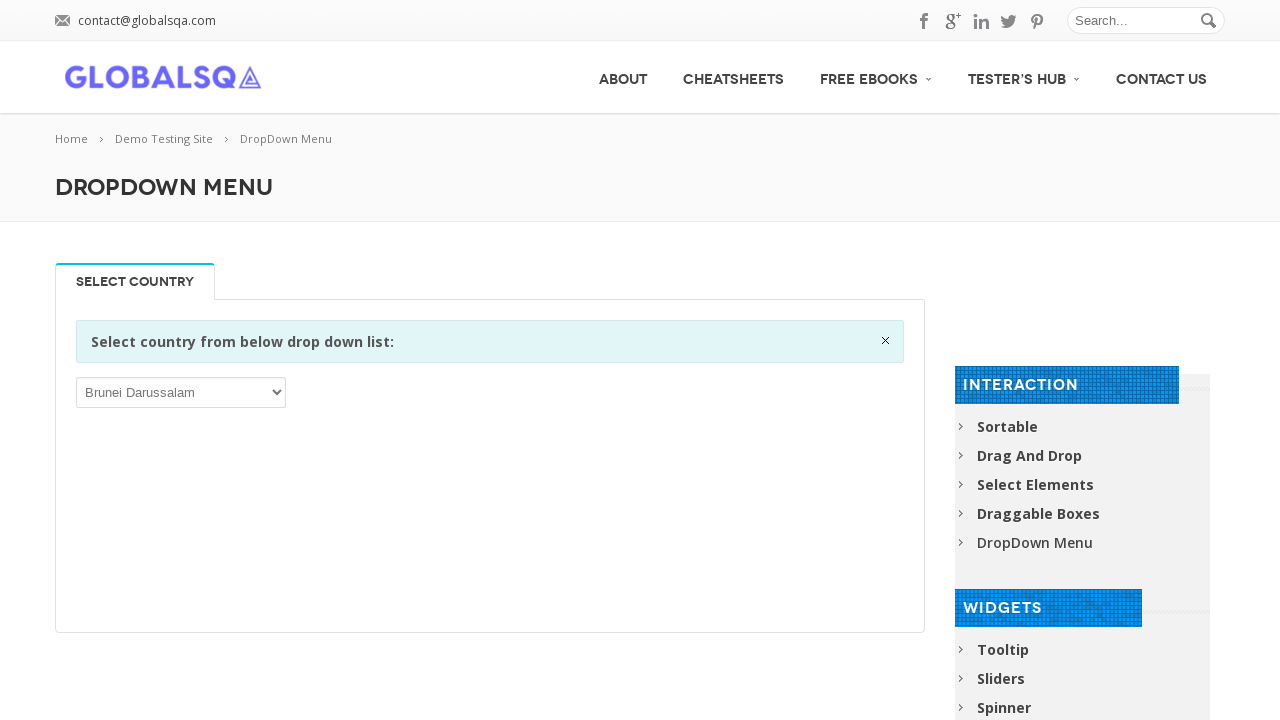

Waited 1000ms to observe selection of 'Brunei Darussalam'
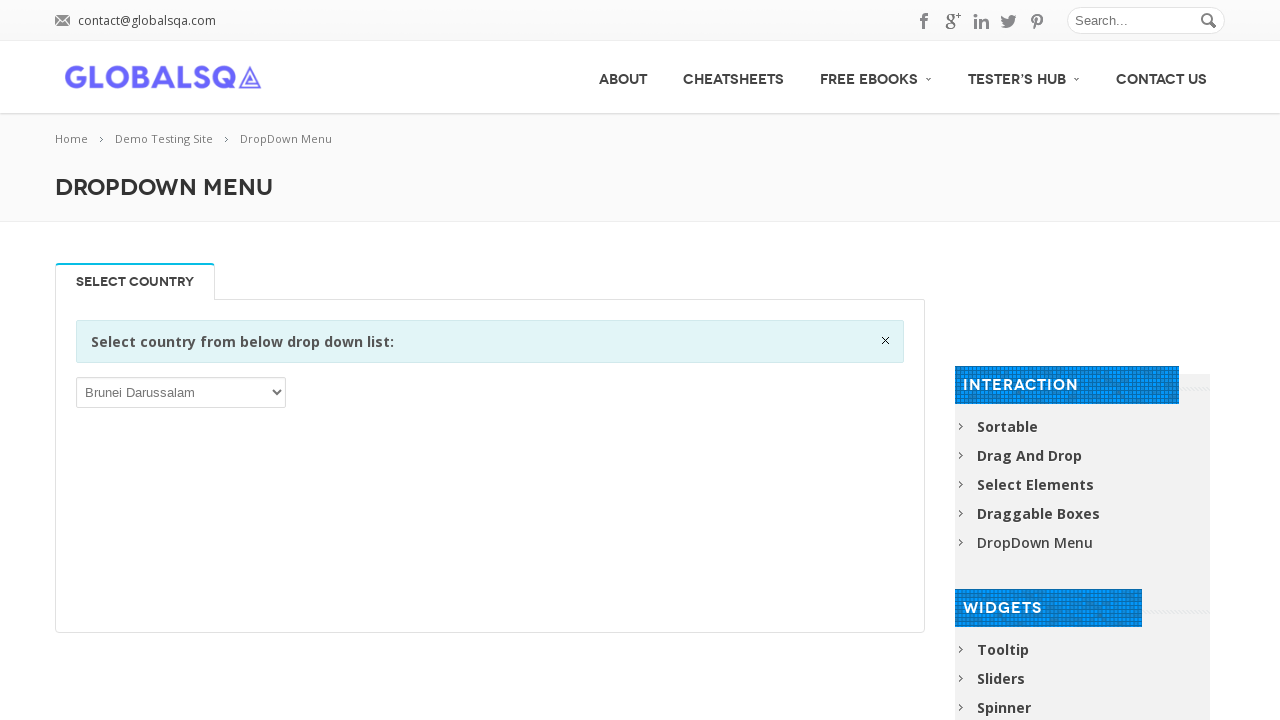

Selected dropdown option 'Bulgaria' on select
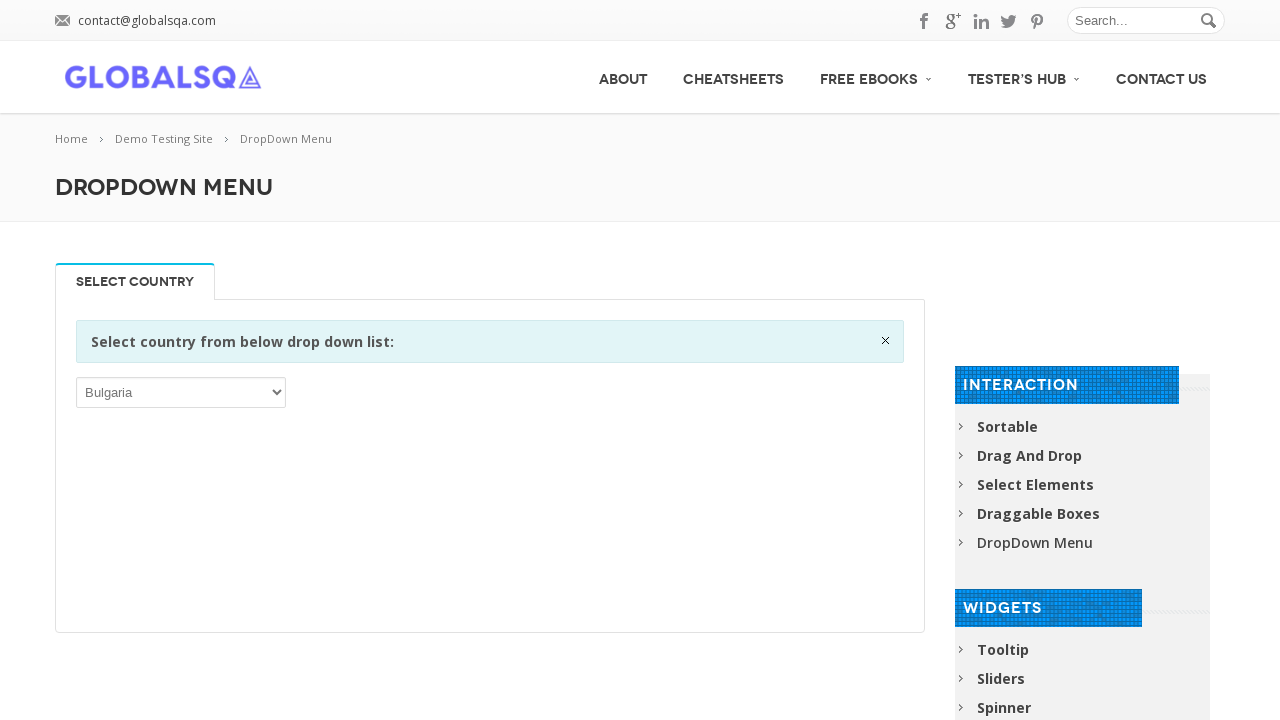

Waited 1000ms to observe selection of 'Bulgaria'
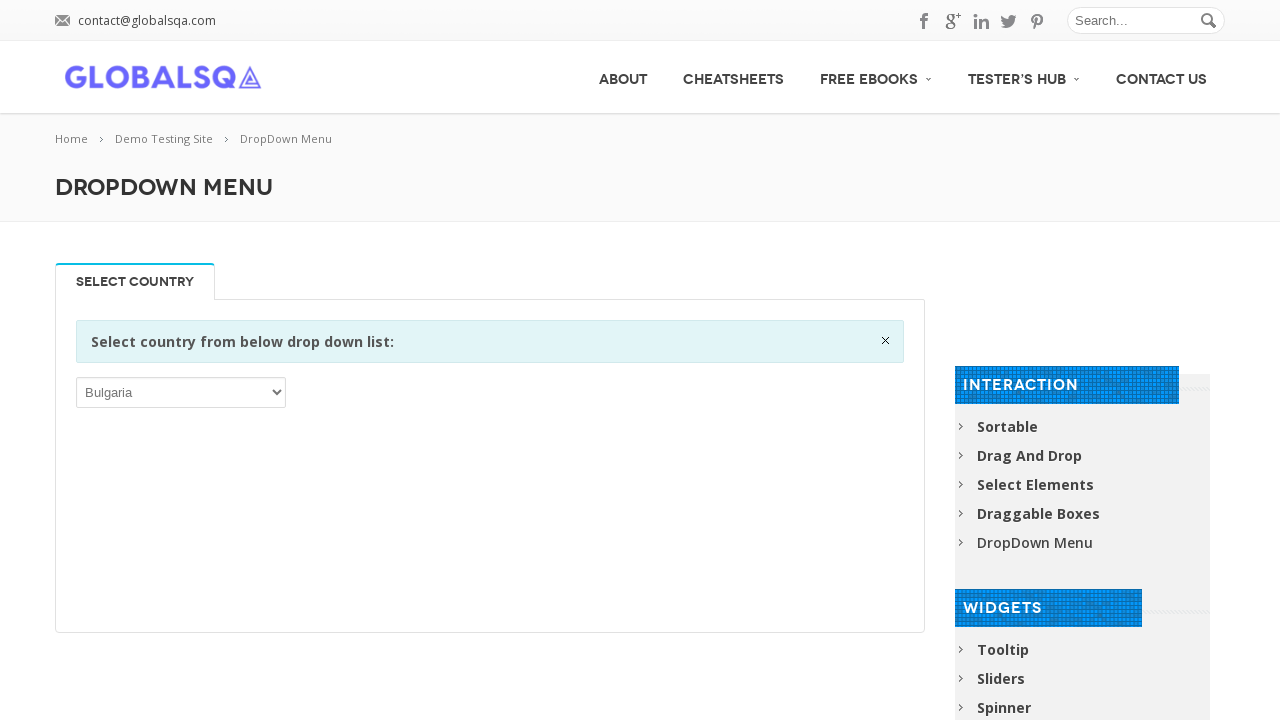

Selected dropdown option 'Burkina Faso' on select
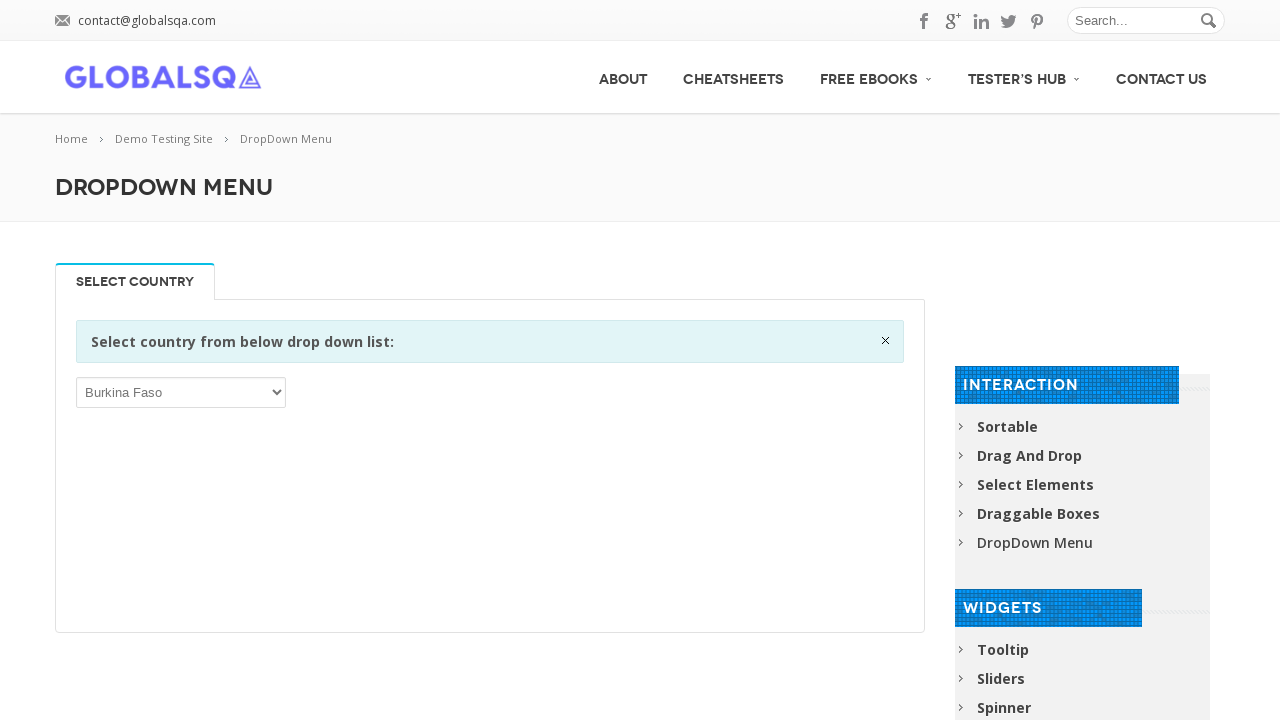

Waited 1000ms to observe selection of 'Burkina Faso'
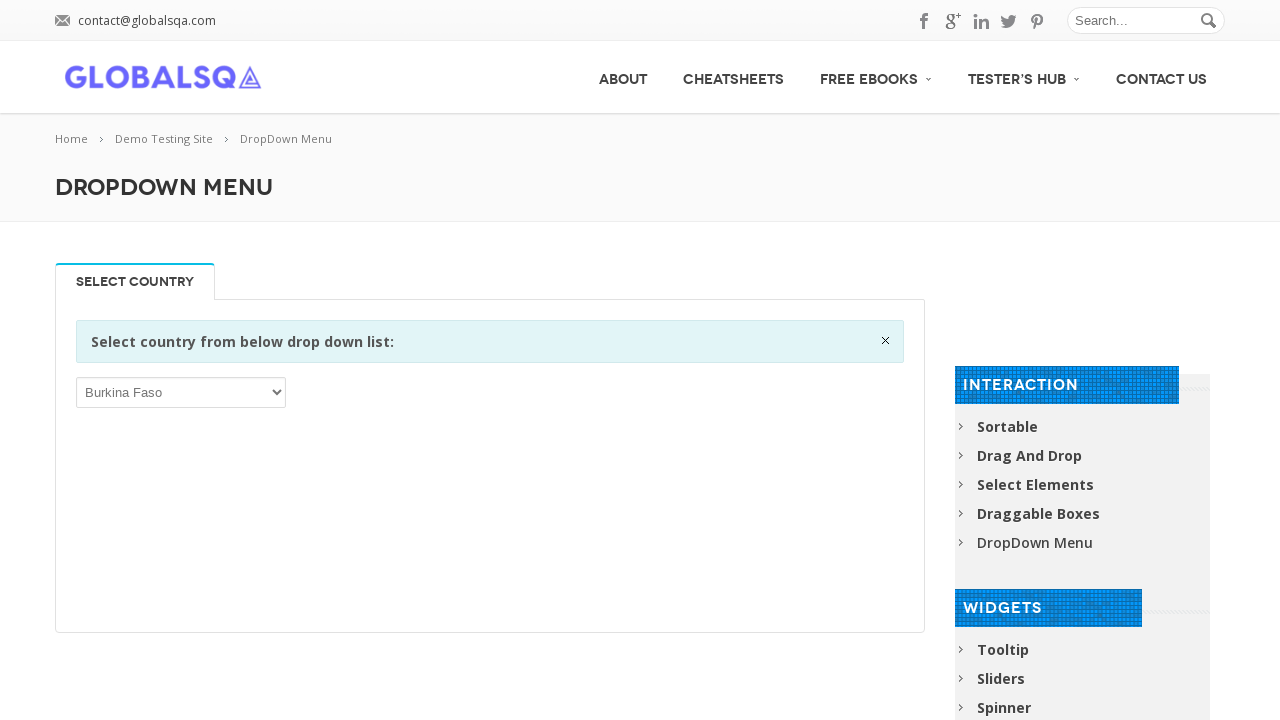

Selected dropdown option 'Burundi' on select
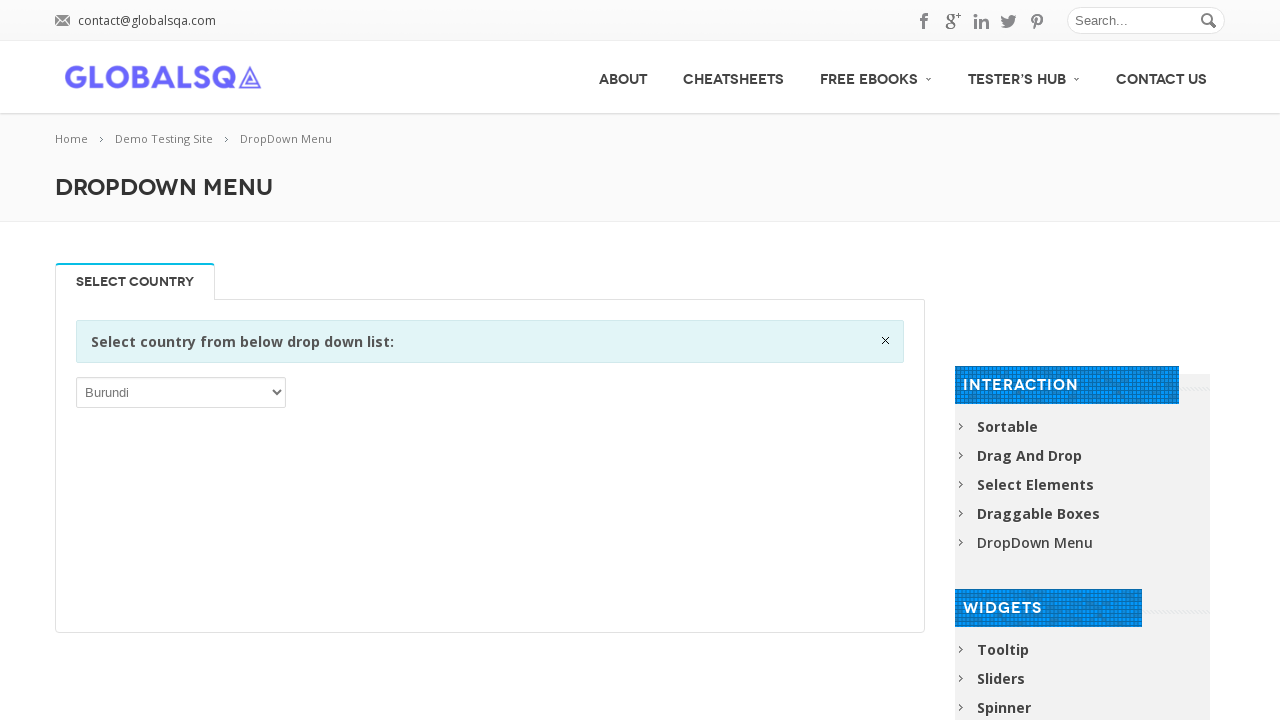

Waited 1000ms to observe selection of 'Burundi'
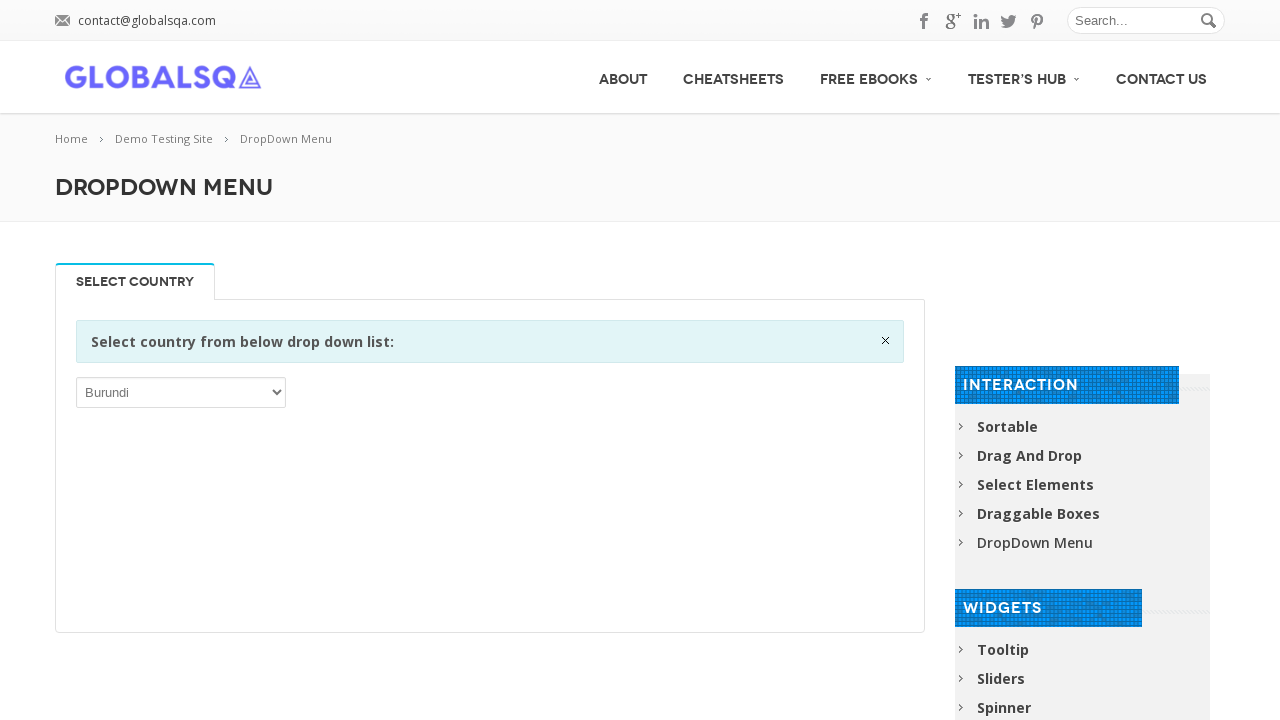

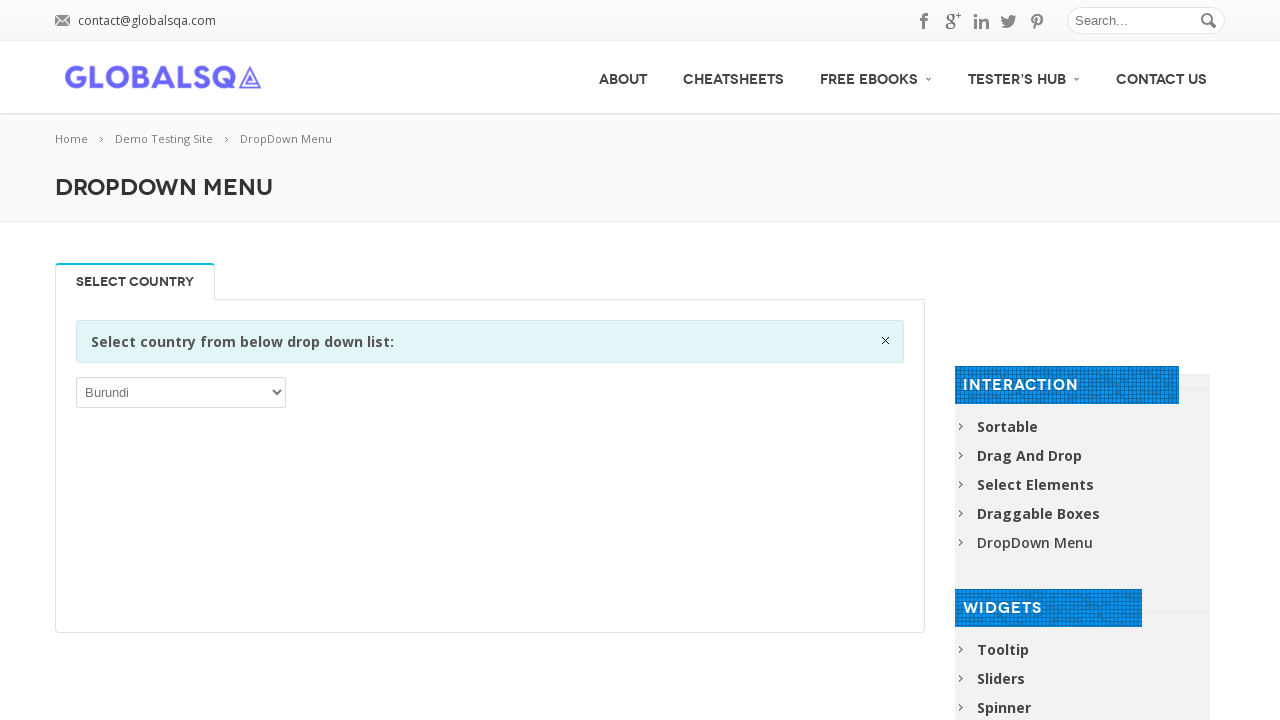